Tests number input field by filling a value and using keyboard arrow keys to increment and decrement the value

Starting URL: https://the-internet.herokuapp.com

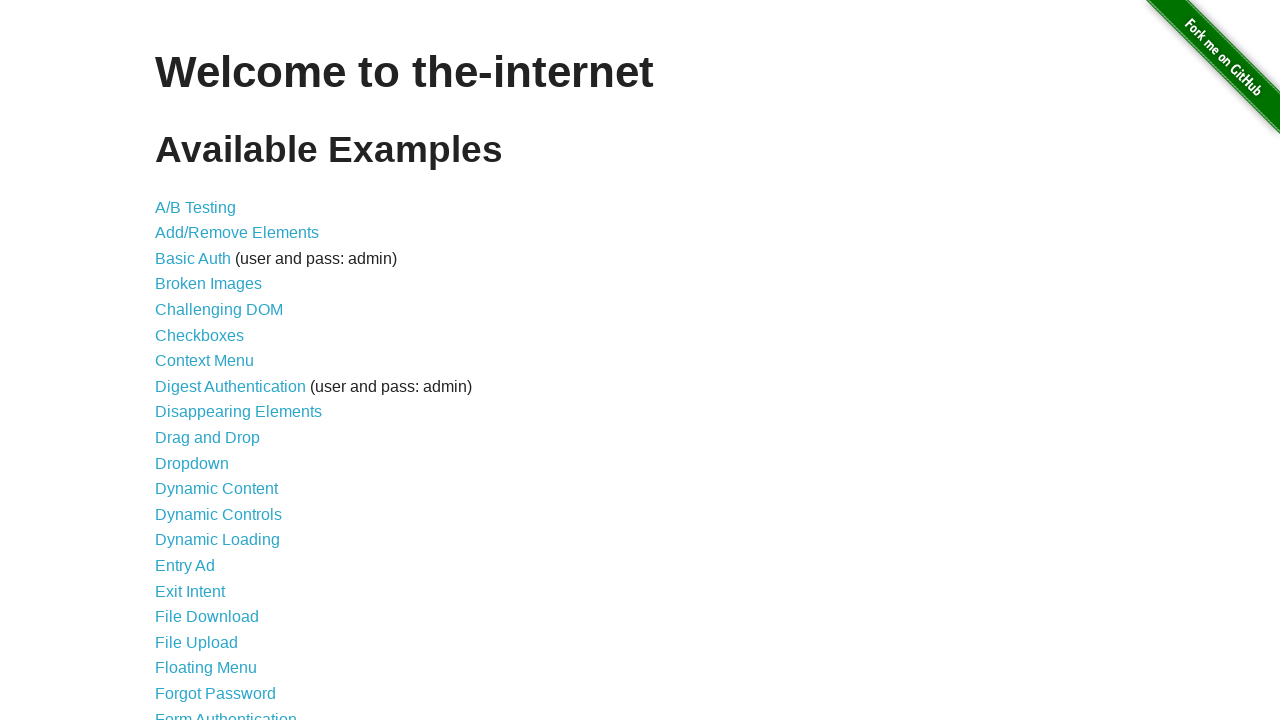

Clicked on Inputs link at (176, 361) on internal:role=link[name="Inputs"i]
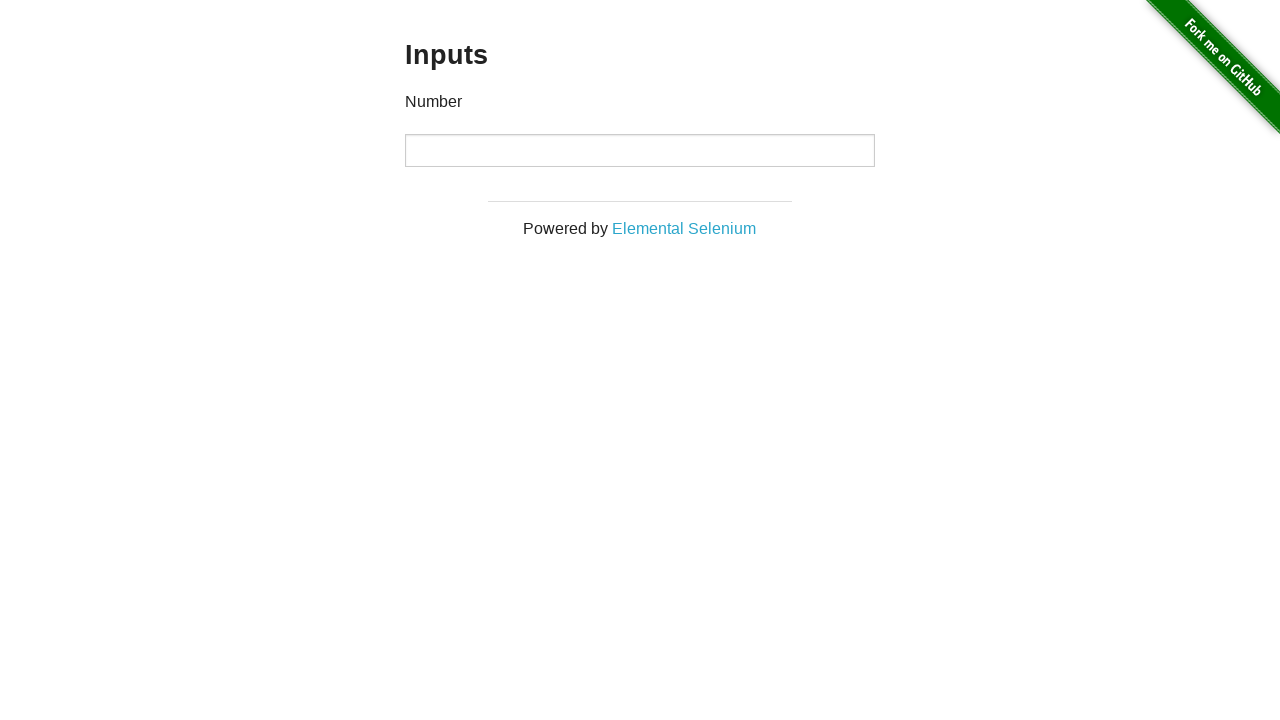

Waited for content to load
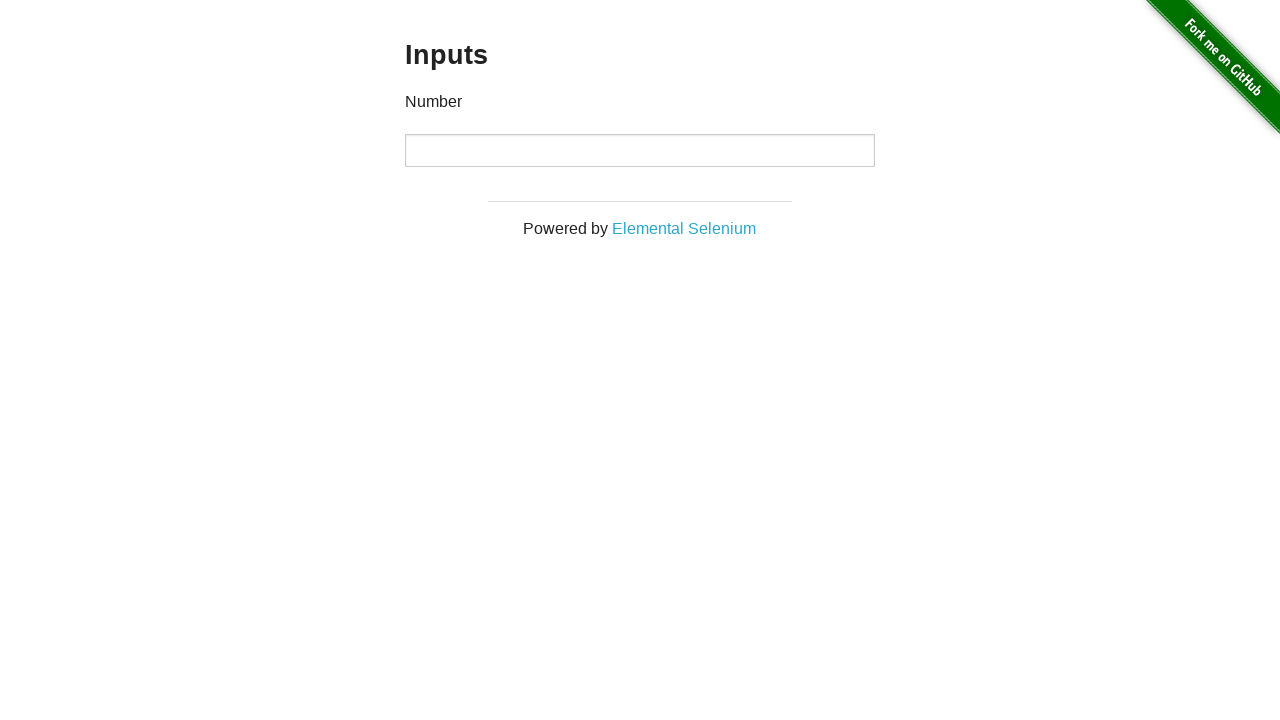

Located number input field
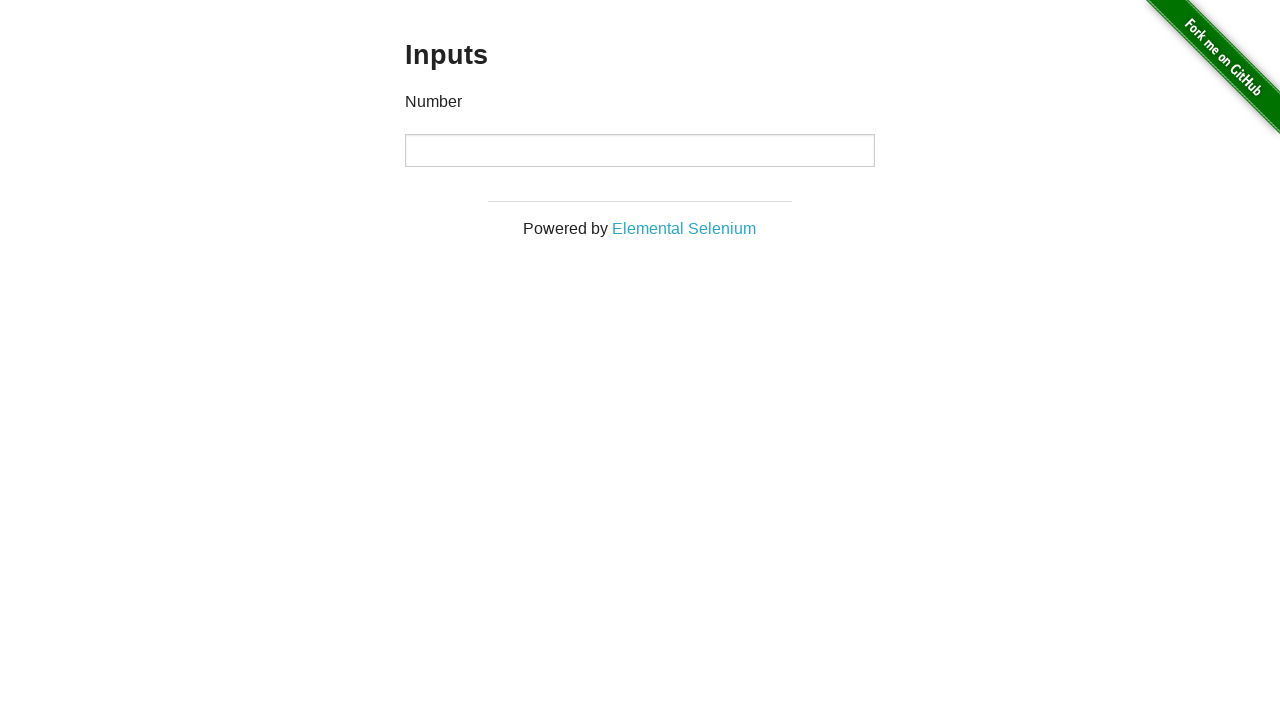

Filled number input field with initial value 0 on xpath=//div[@class='example']//input[@type='number']
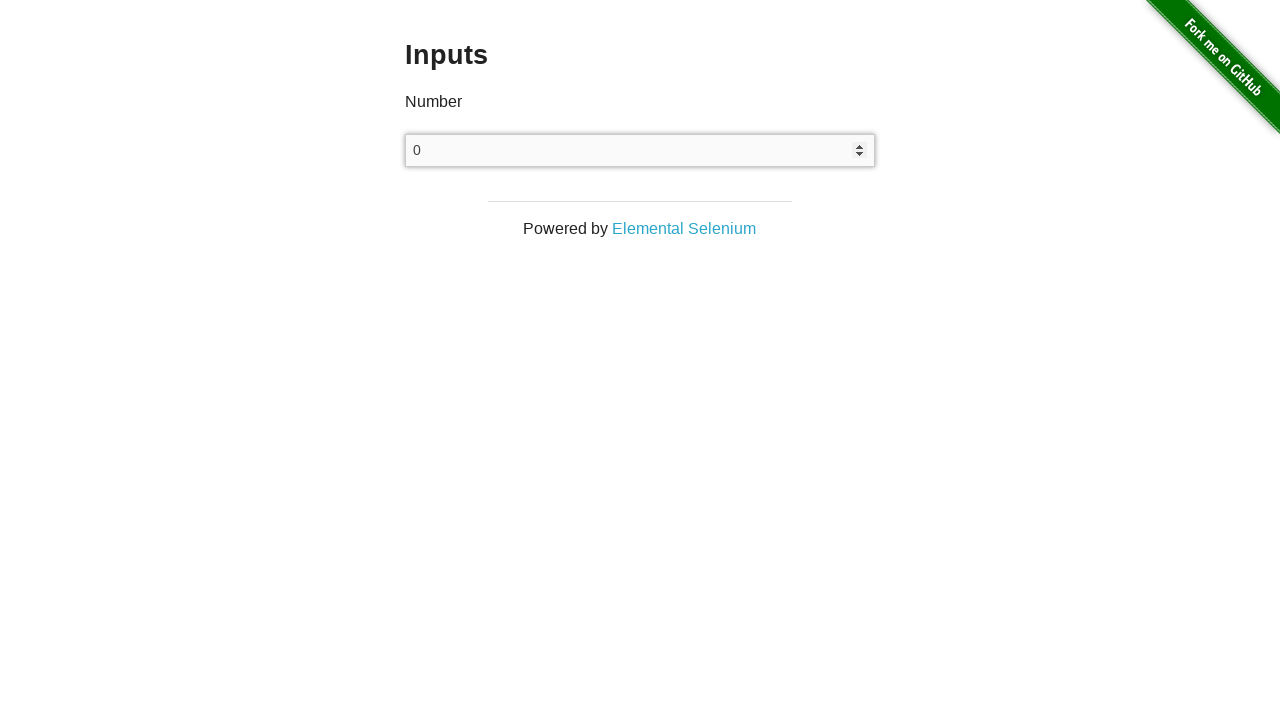

Pressed ArrowUp to increment value (iteration 1/25)
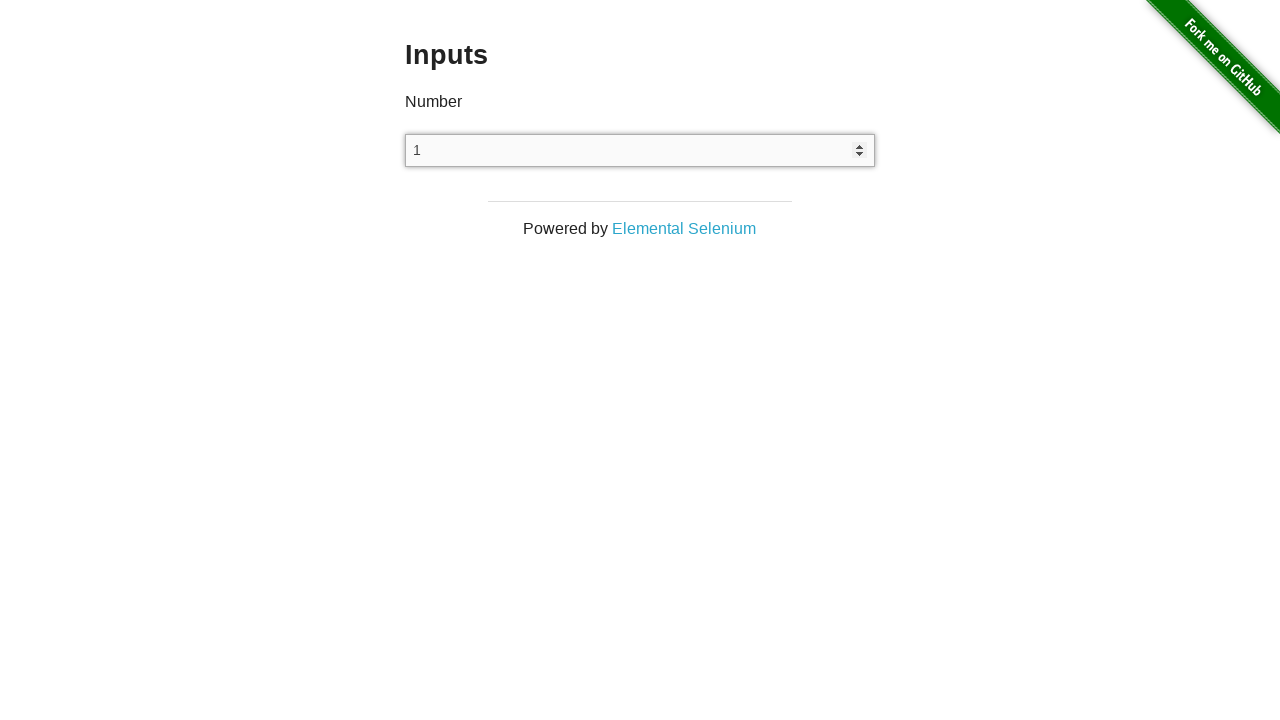

Pressed ArrowUp to increment value (iteration 2/25)
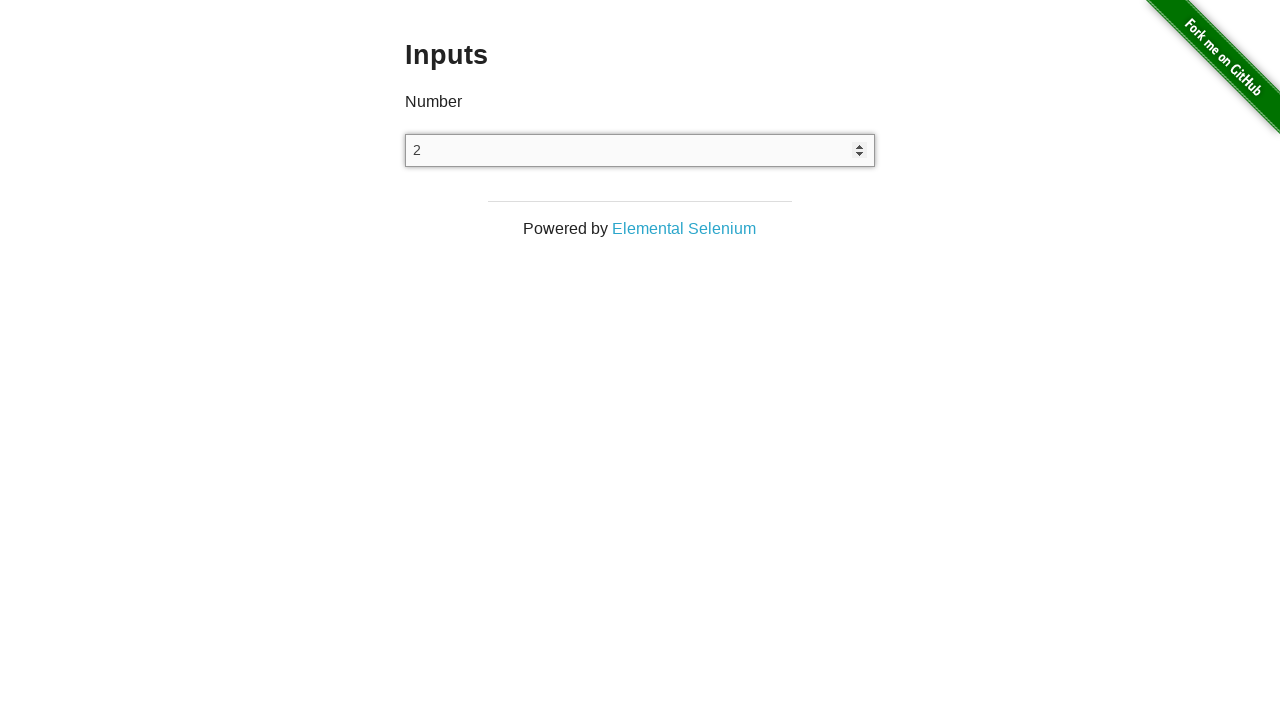

Pressed ArrowUp to increment value (iteration 3/25)
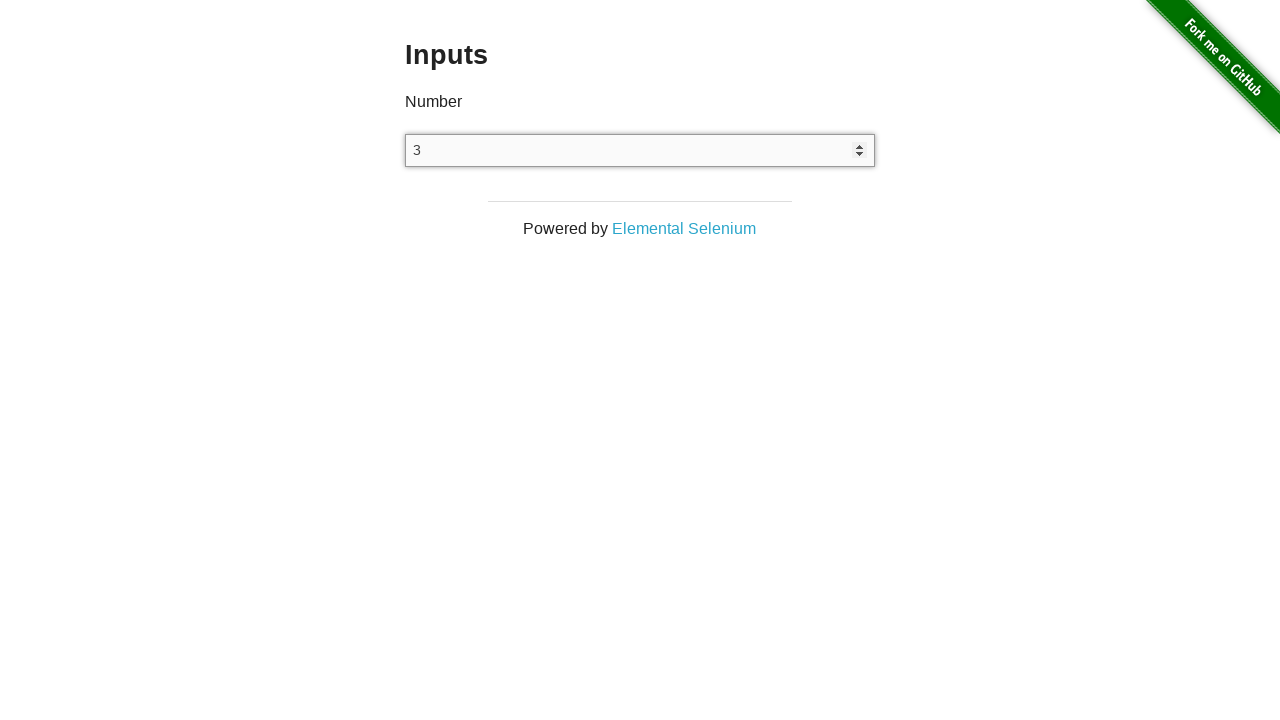

Pressed ArrowUp to increment value (iteration 4/25)
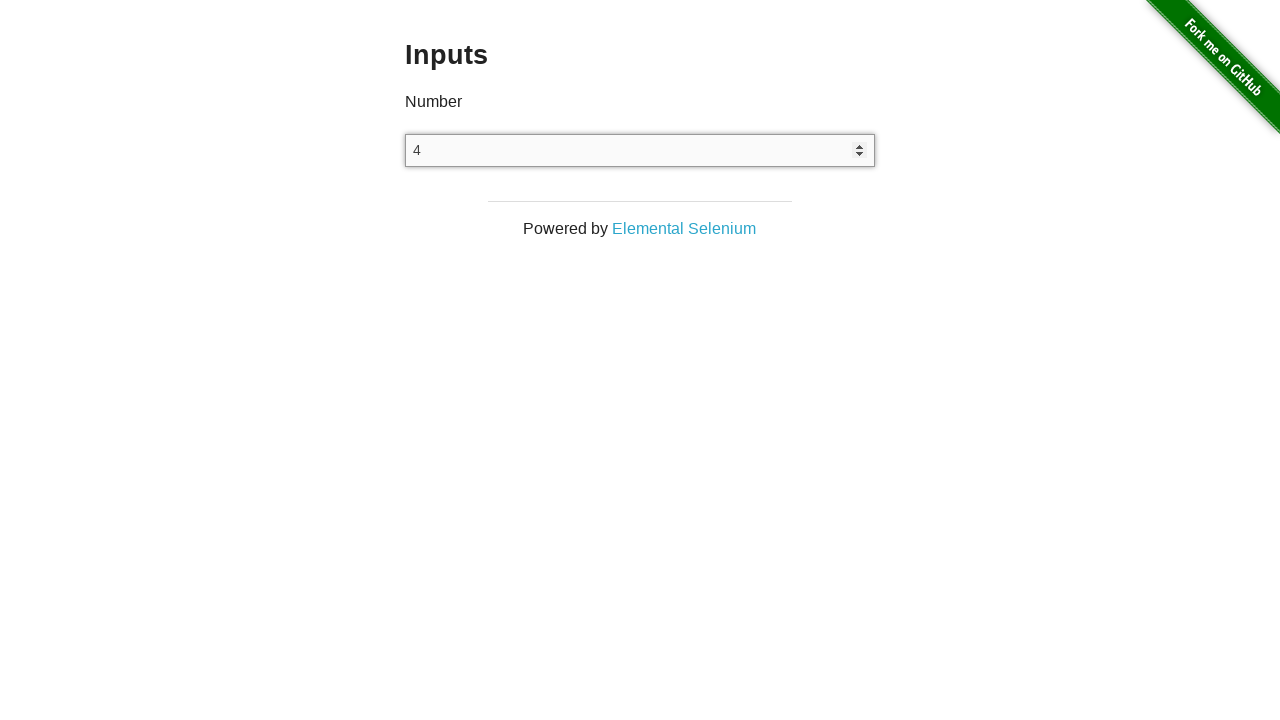

Pressed ArrowUp to increment value (iteration 5/25)
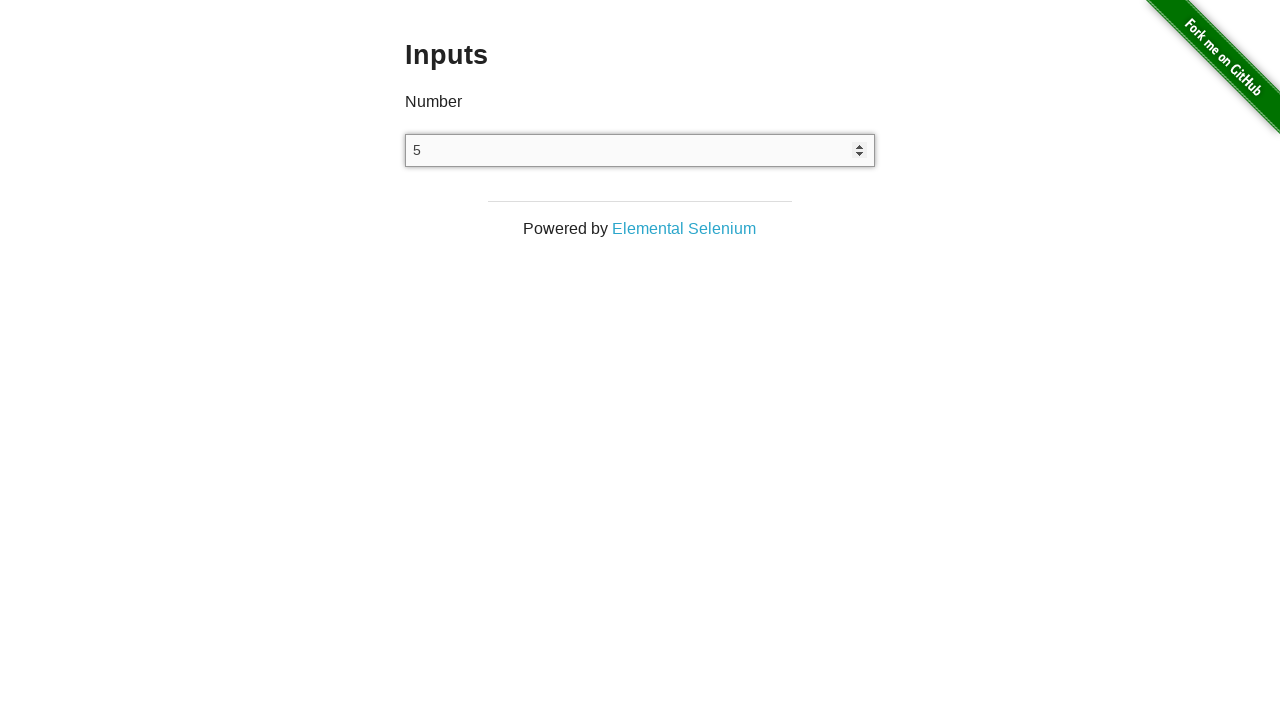

Pressed ArrowUp to increment value (iteration 6/25)
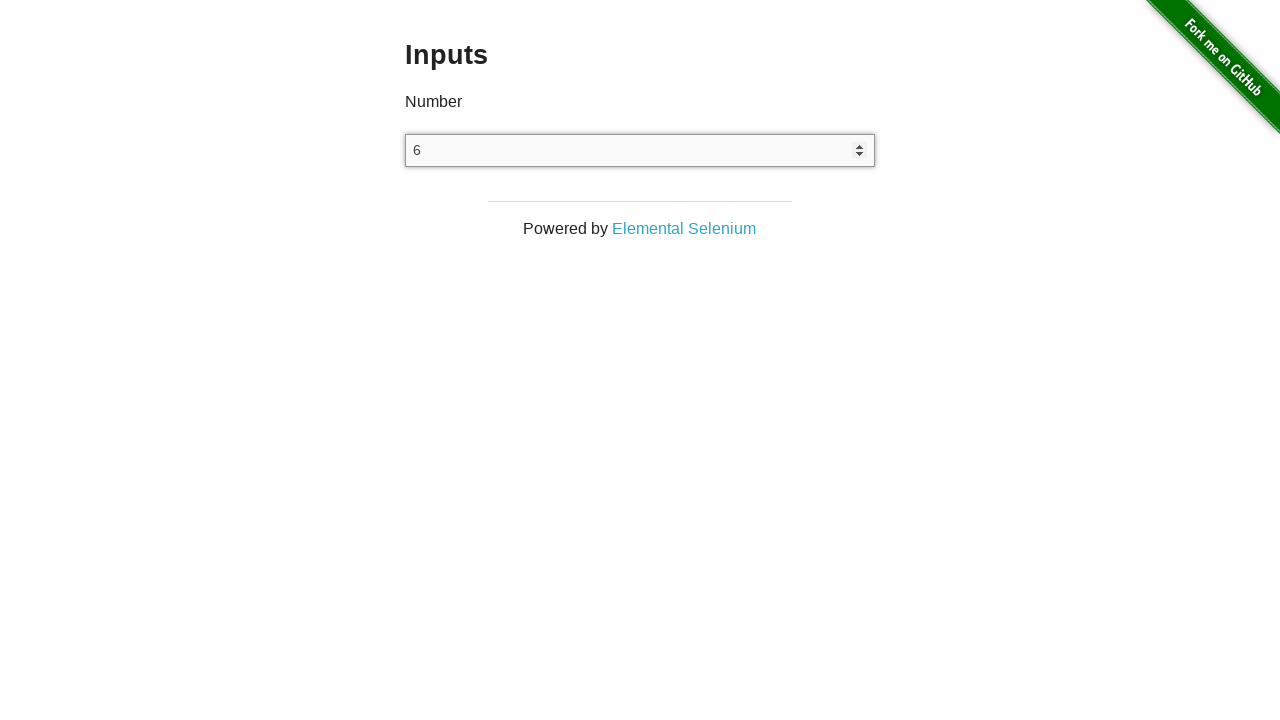

Pressed ArrowUp to increment value (iteration 7/25)
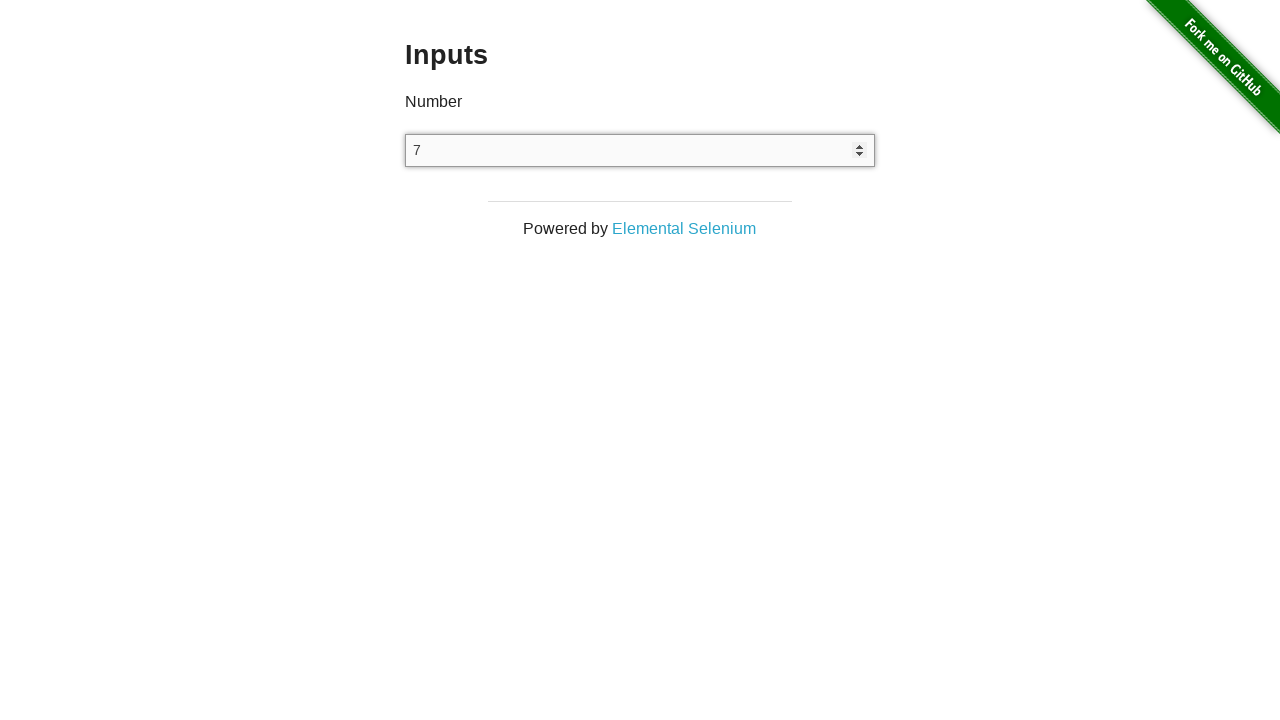

Pressed ArrowUp to increment value (iteration 8/25)
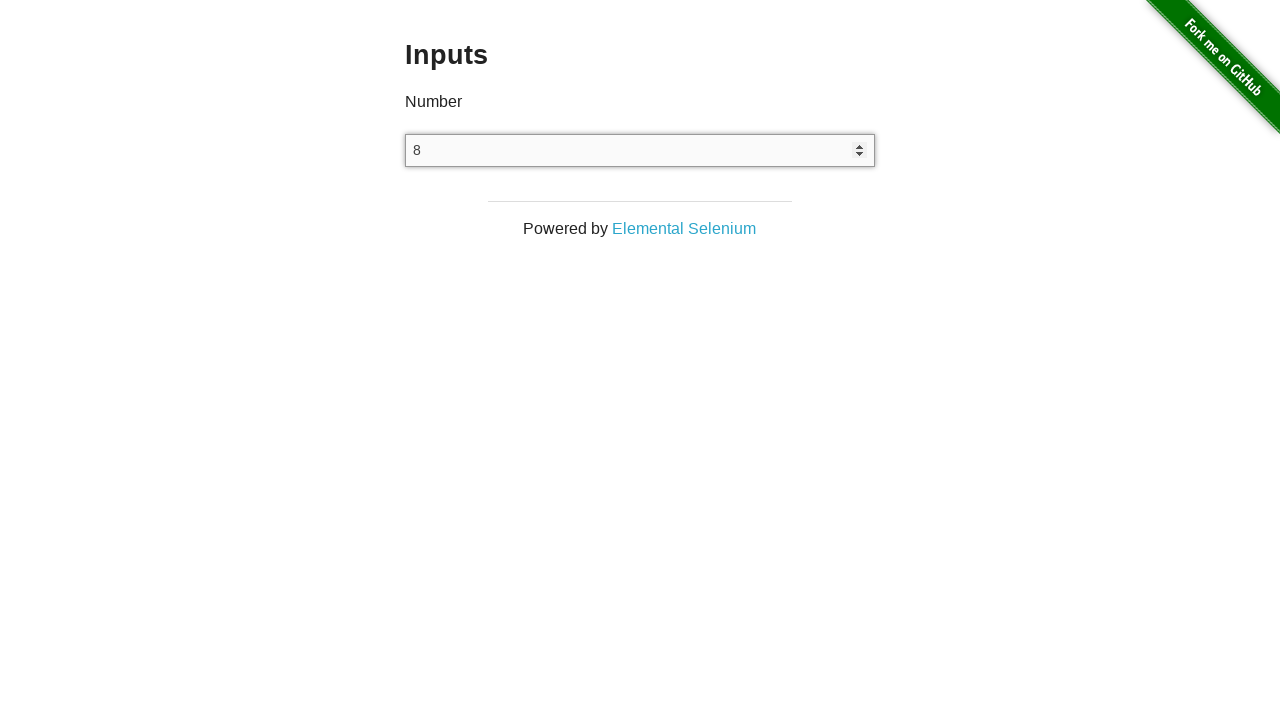

Pressed ArrowUp to increment value (iteration 9/25)
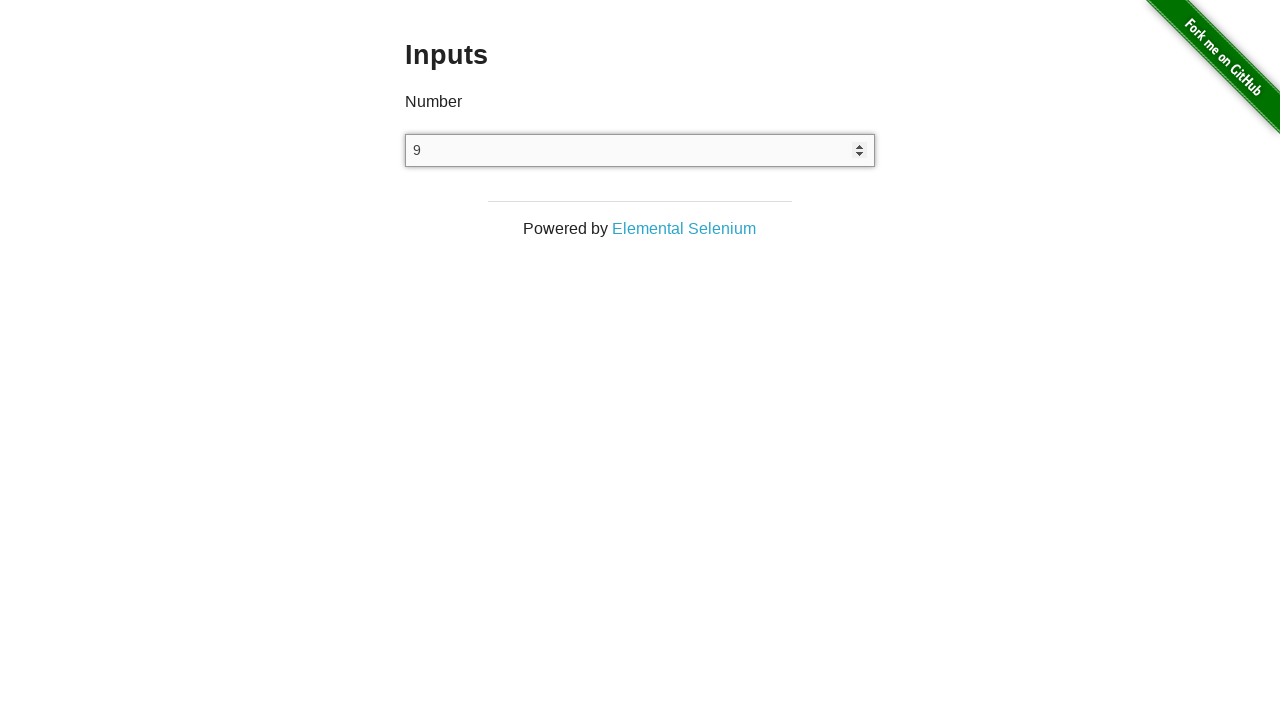

Pressed ArrowUp to increment value (iteration 10/25)
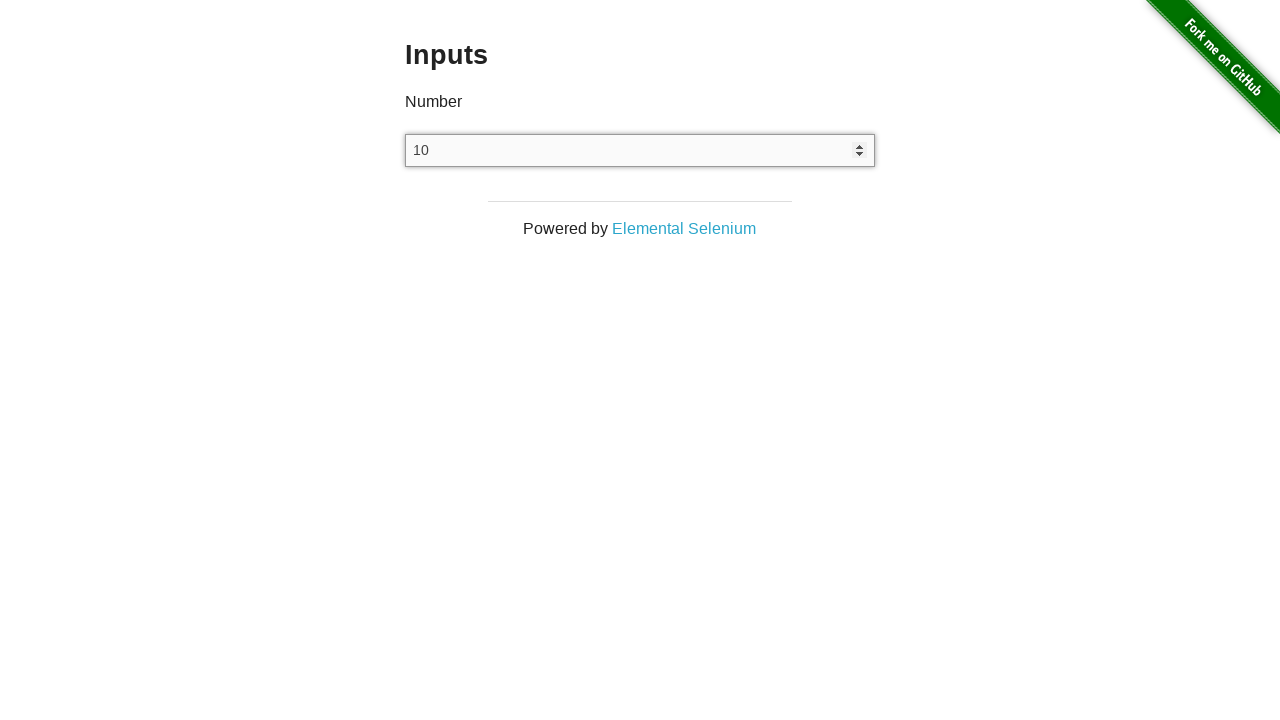

Pressed ArrowUp to increment value (iteration 11/25)
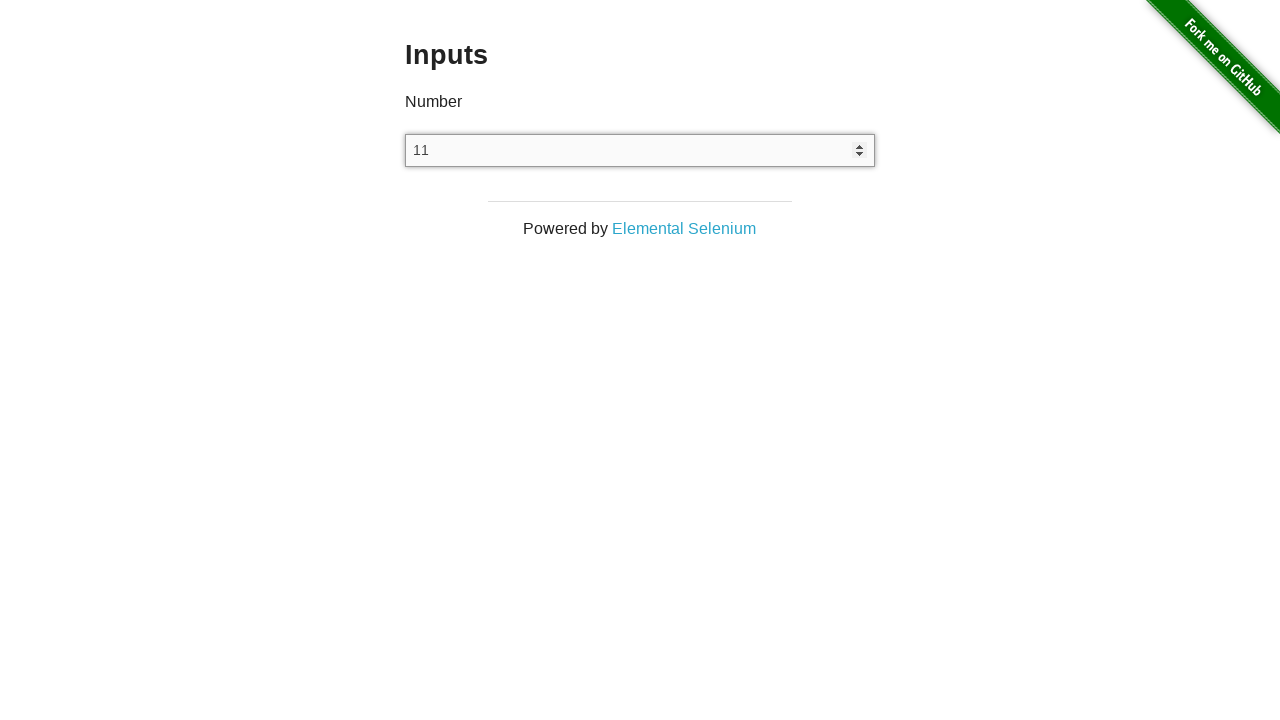

Pressed ArrowUp to increment value (iteration 12/25)
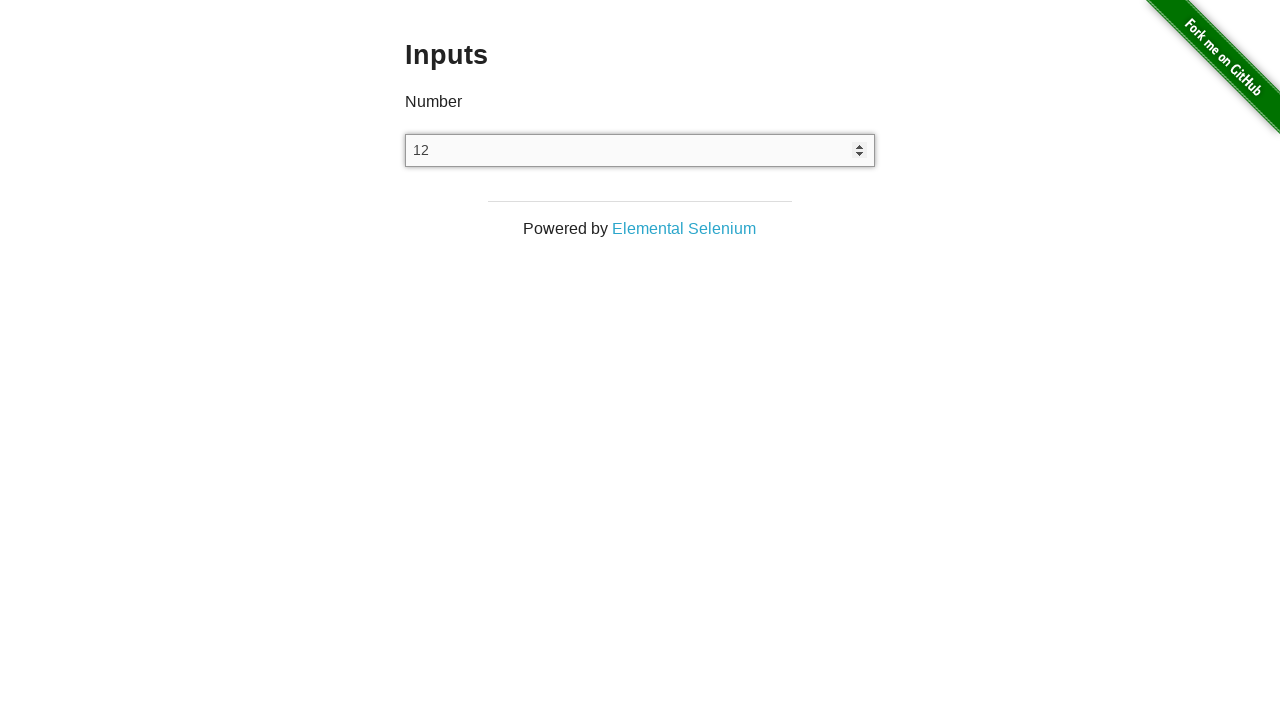

Pressed ArrowUp to increment value (iteration 13/25)
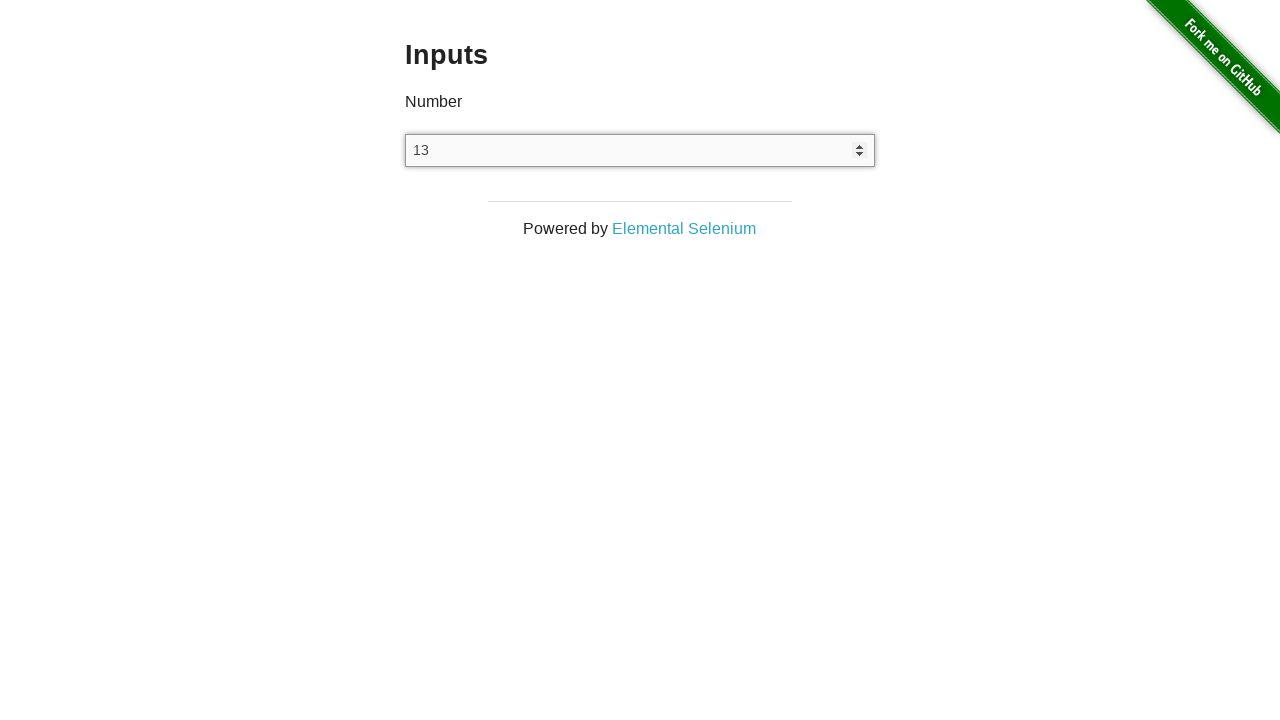

Pressed ArrowUp to increment value (iteration 14/25)
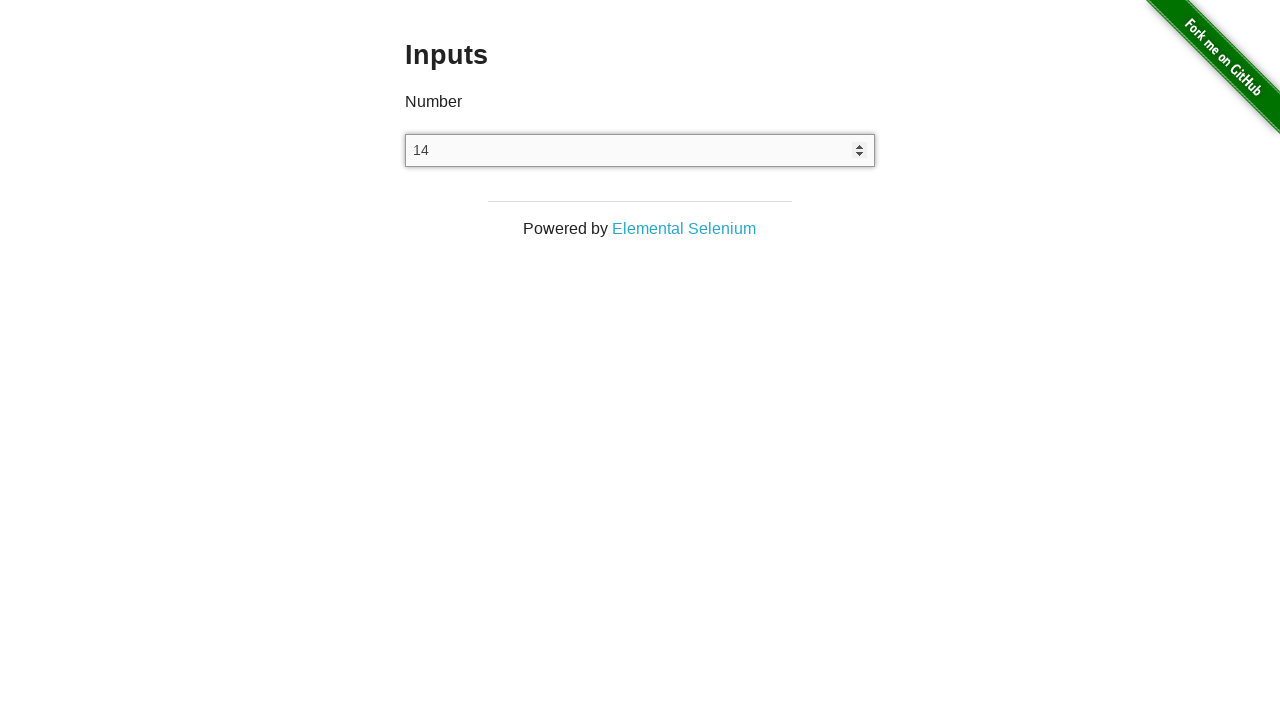

Pressed ArrowUp to increment value (iteration 15/25)
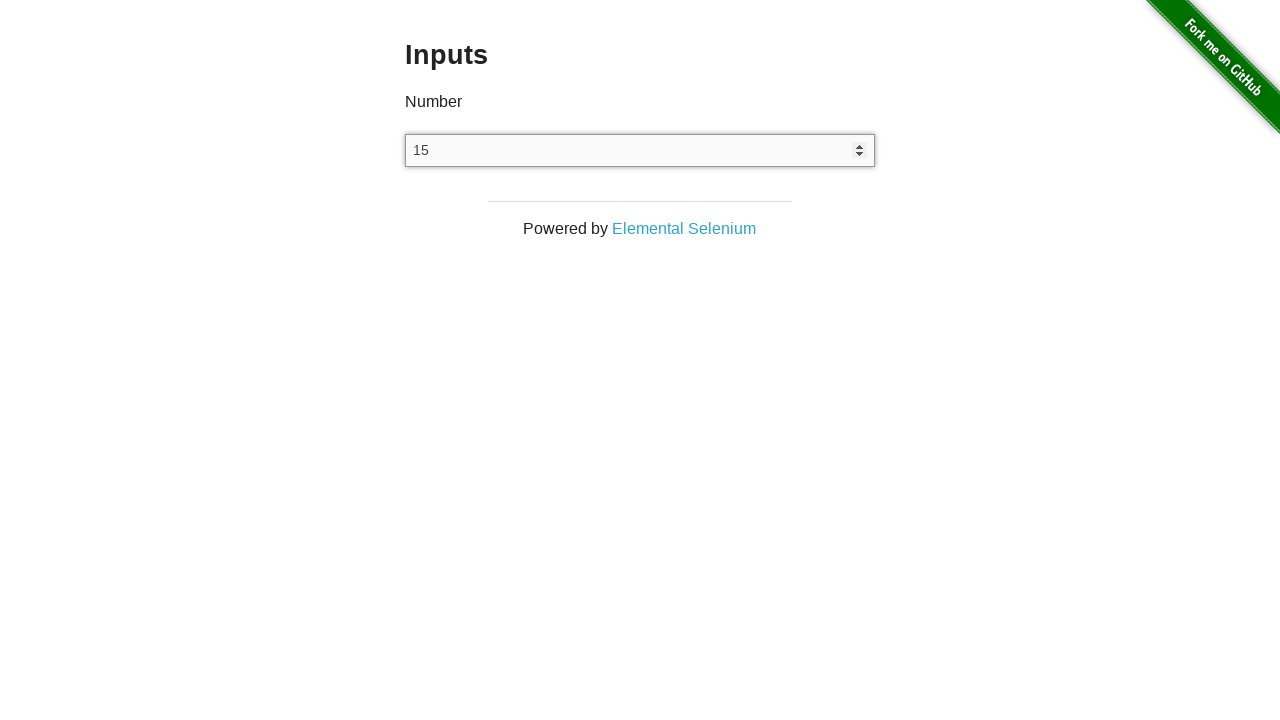

Pressed ArrowUp to increment value (iteration 16/25)
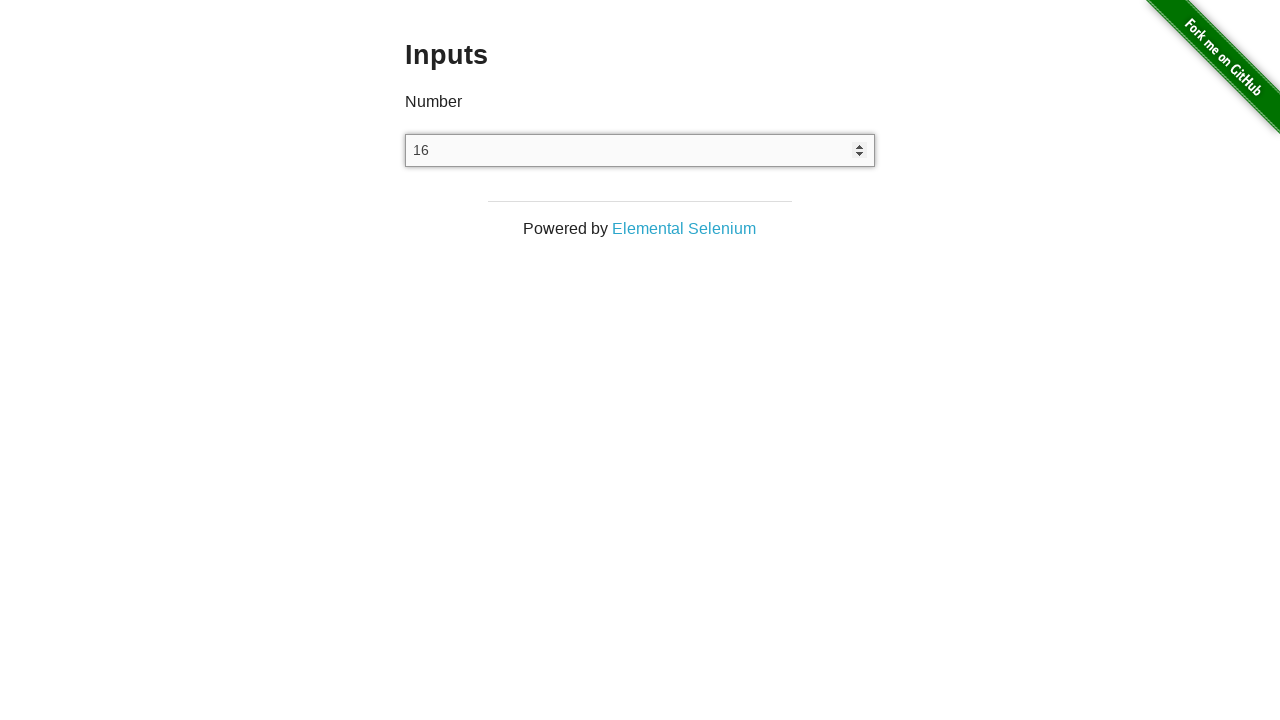

Pressed ArrowUp to increment value (iteration 17/25)
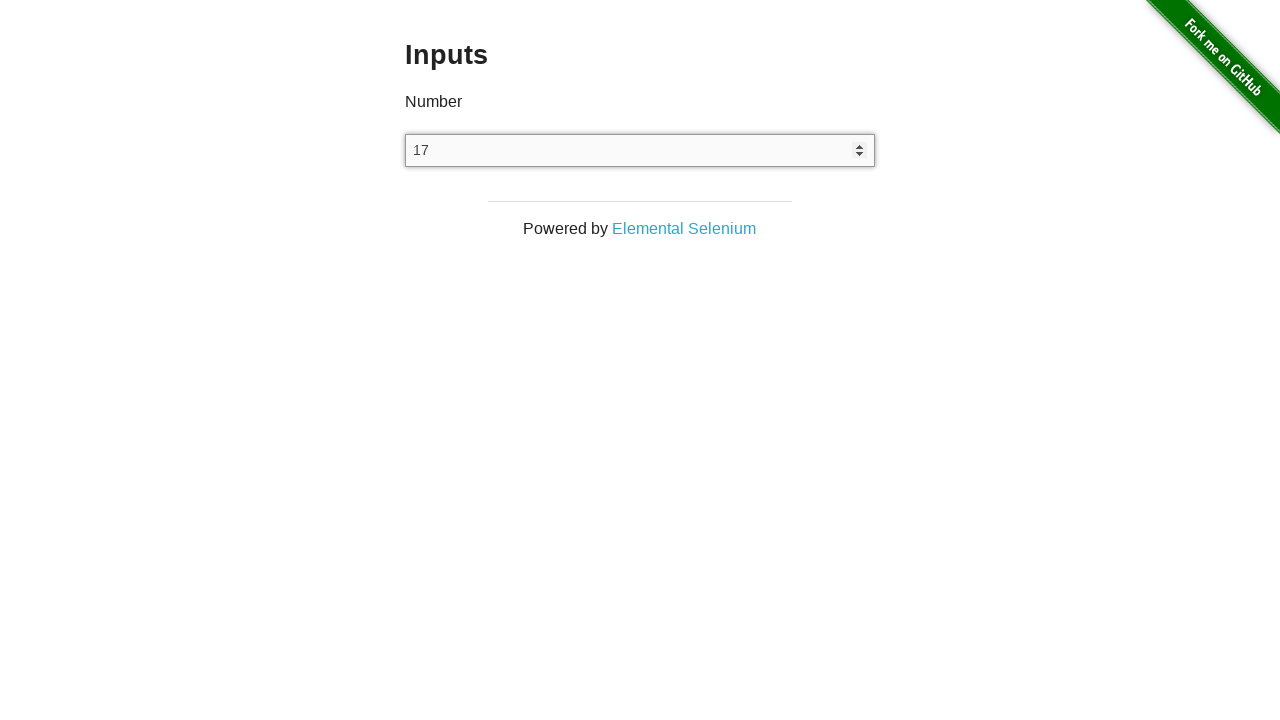

Pressed ArrowUp to increment value (iteration 18/25)
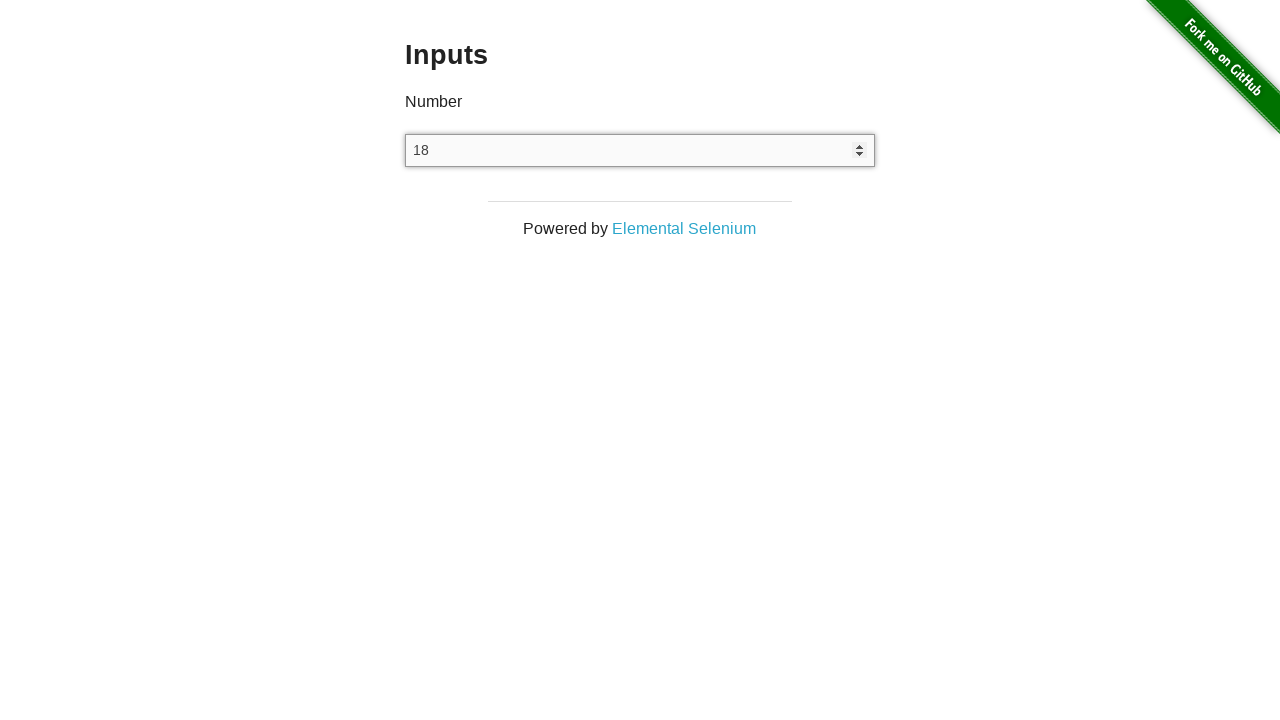

Pressed ArrowUp to increment value (iteration 19/25)
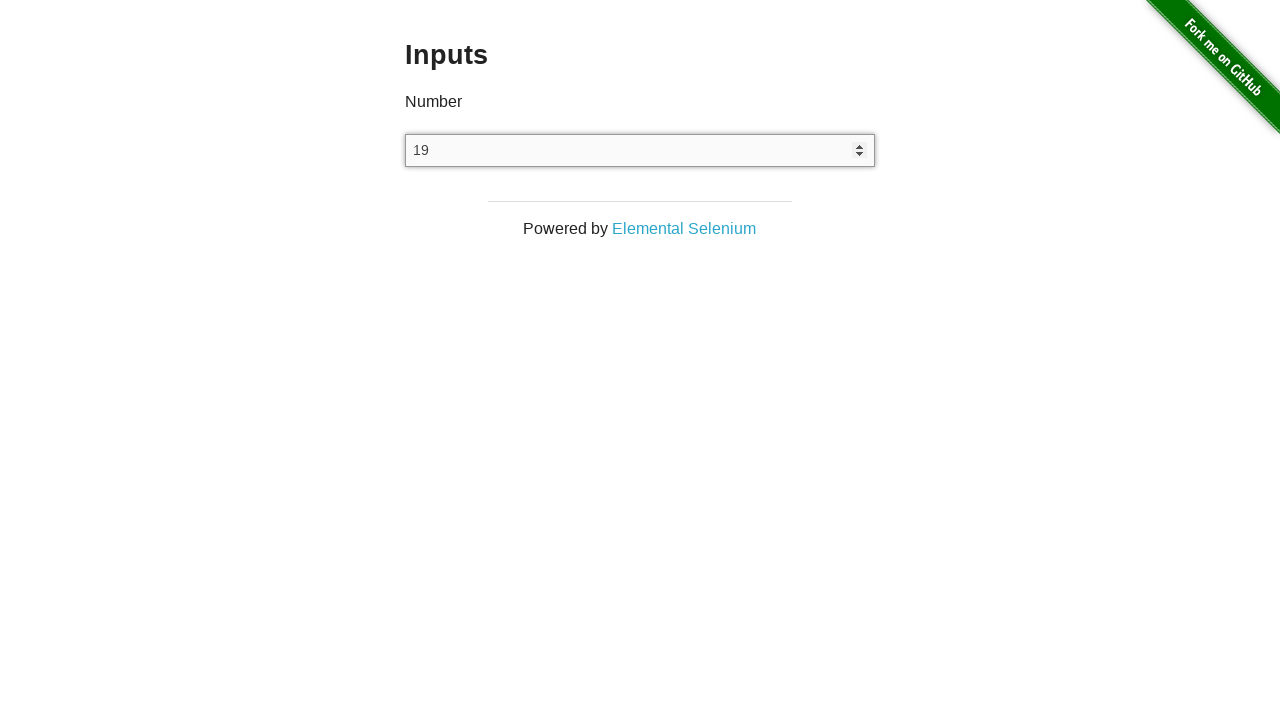

Pressed ArrowUp to increment value (iteration 20/25)
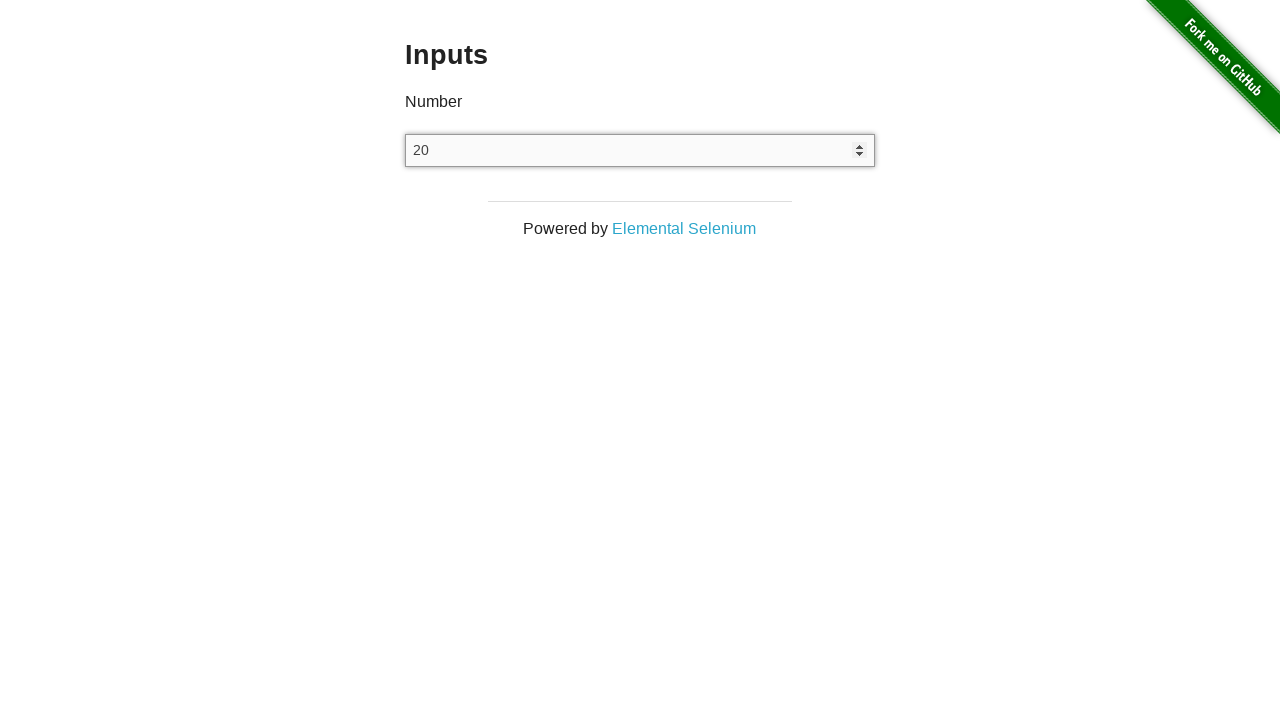

Pressed ArrowUp to increment value (iteration 21/25)
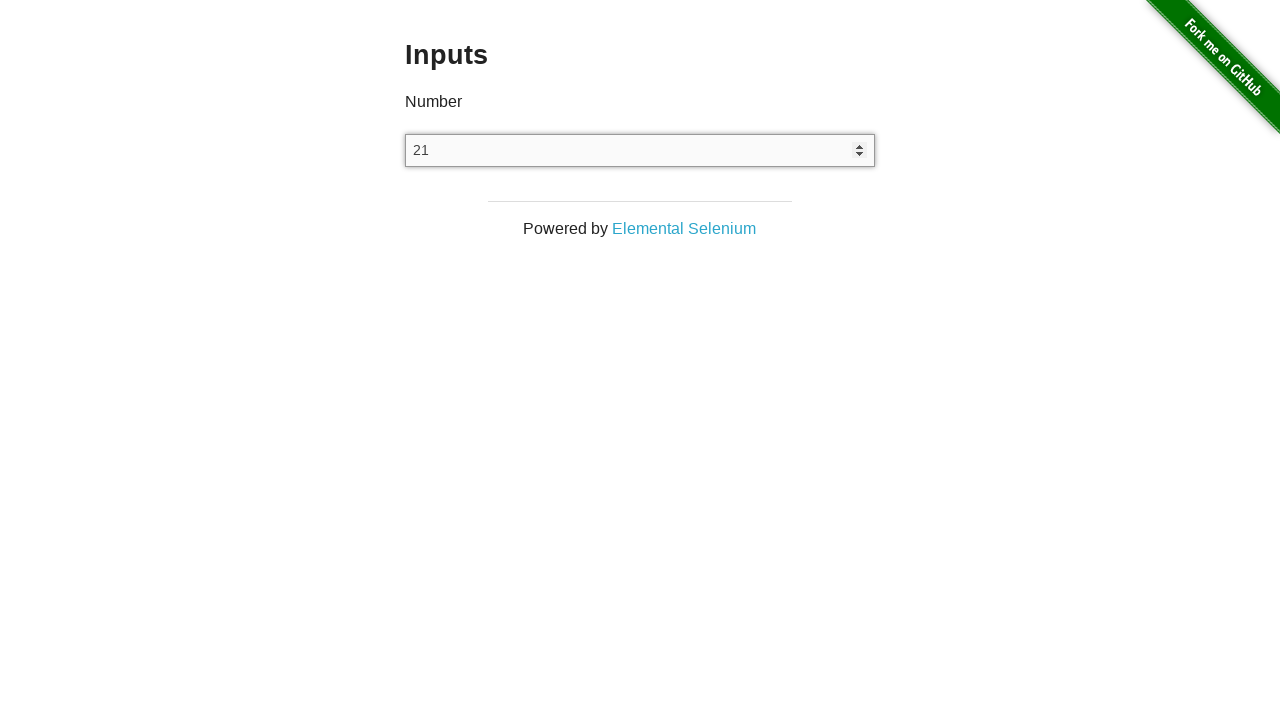

Pressed ArrowUp to increment value (iteration 22/25)
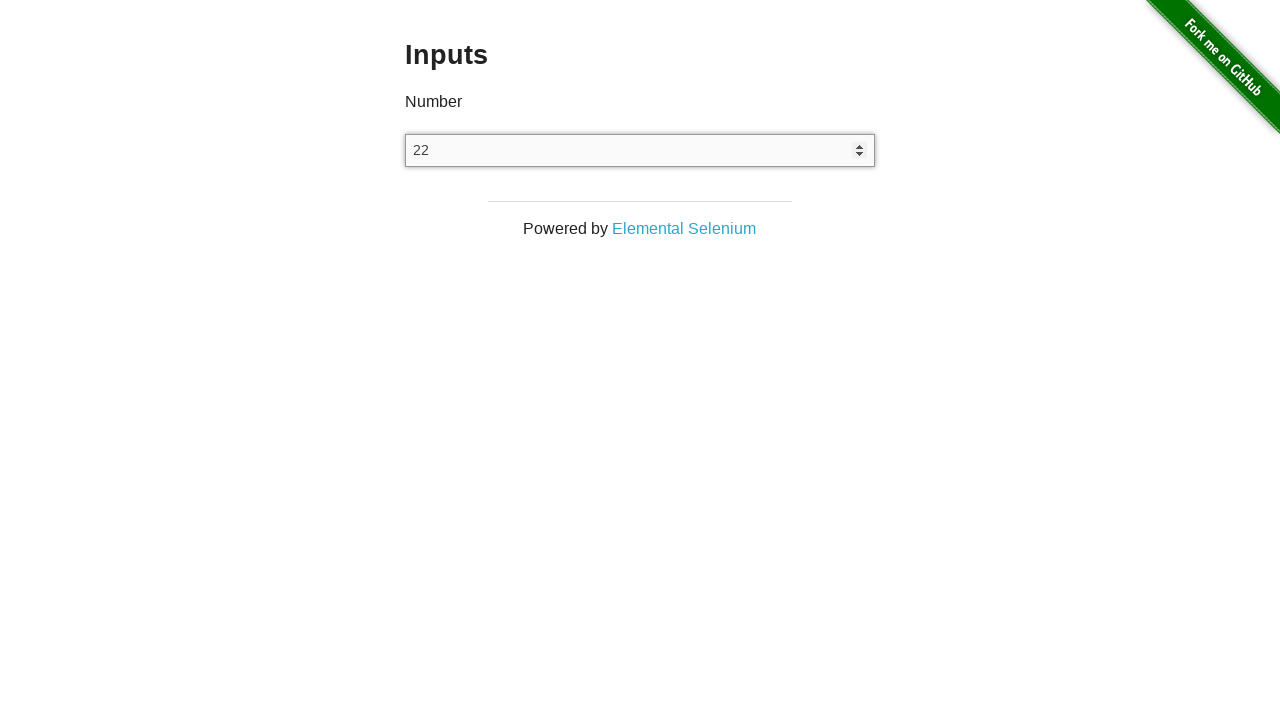

Pressed ArrowUp to increment value (iteration 23/25)
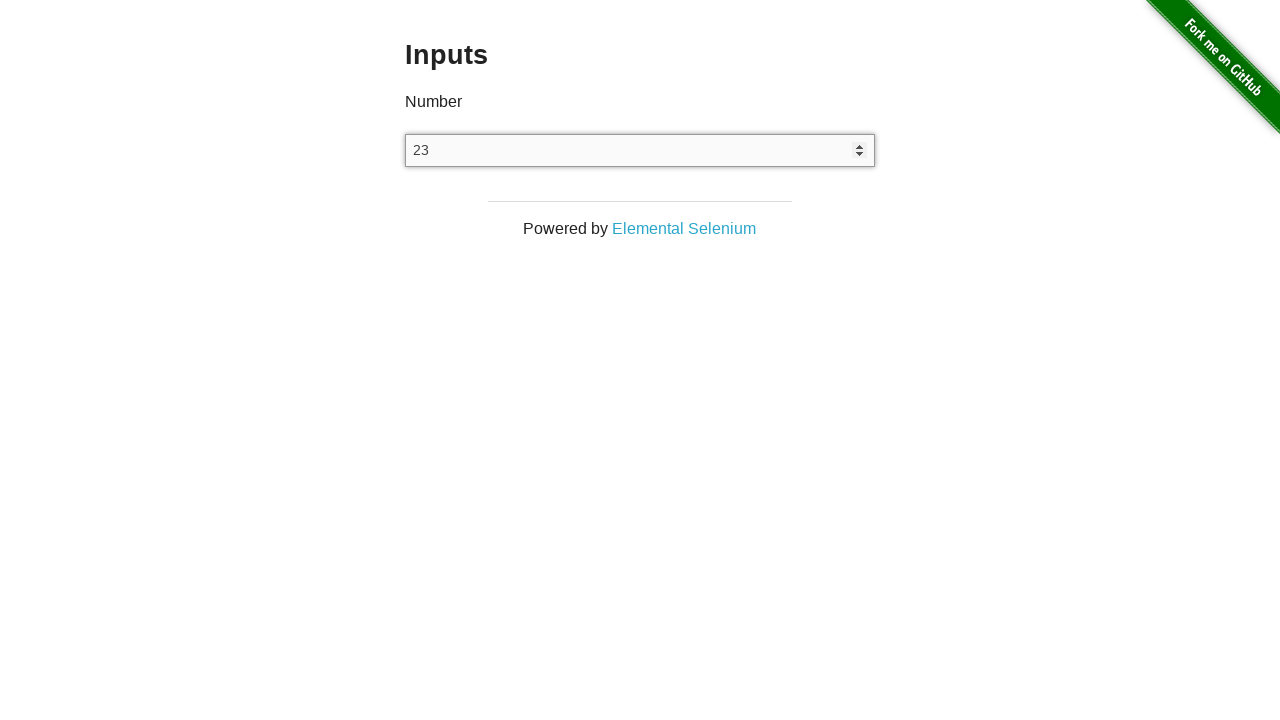

Pressed ArrowUp to increment value (iteration 24/25)
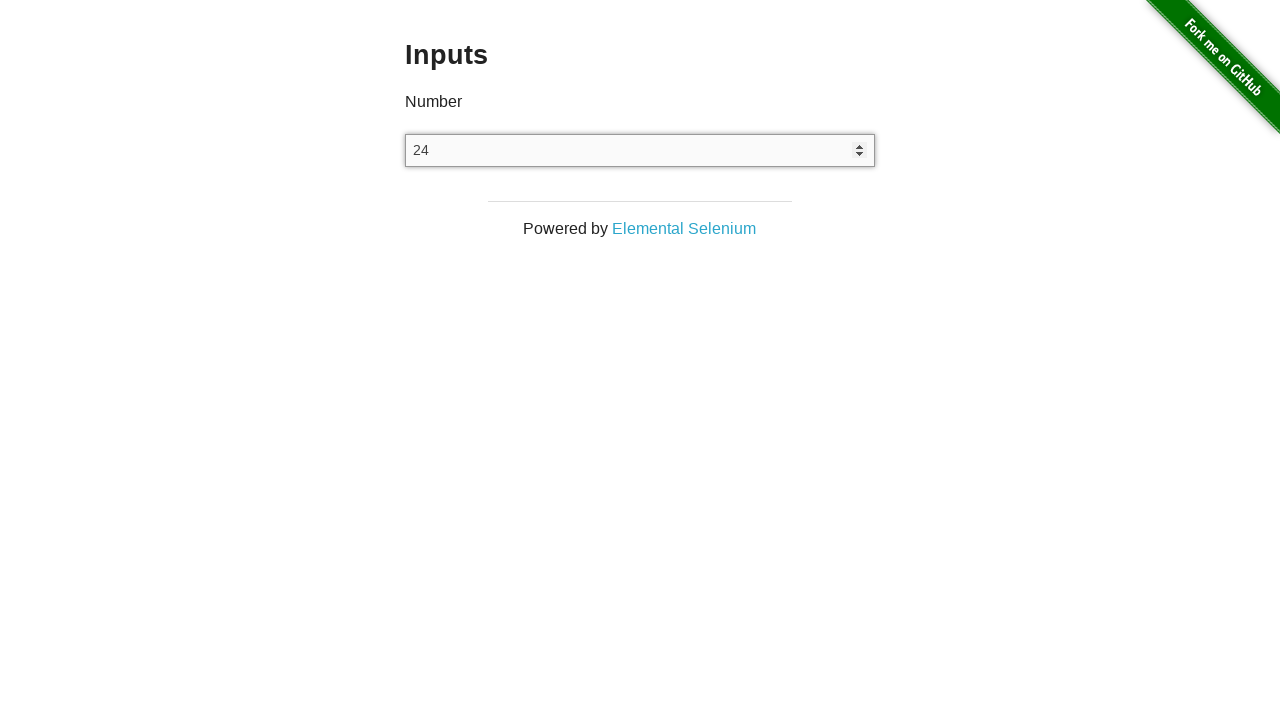

Pressed ArrowUp to increment value (iteration 25/25)
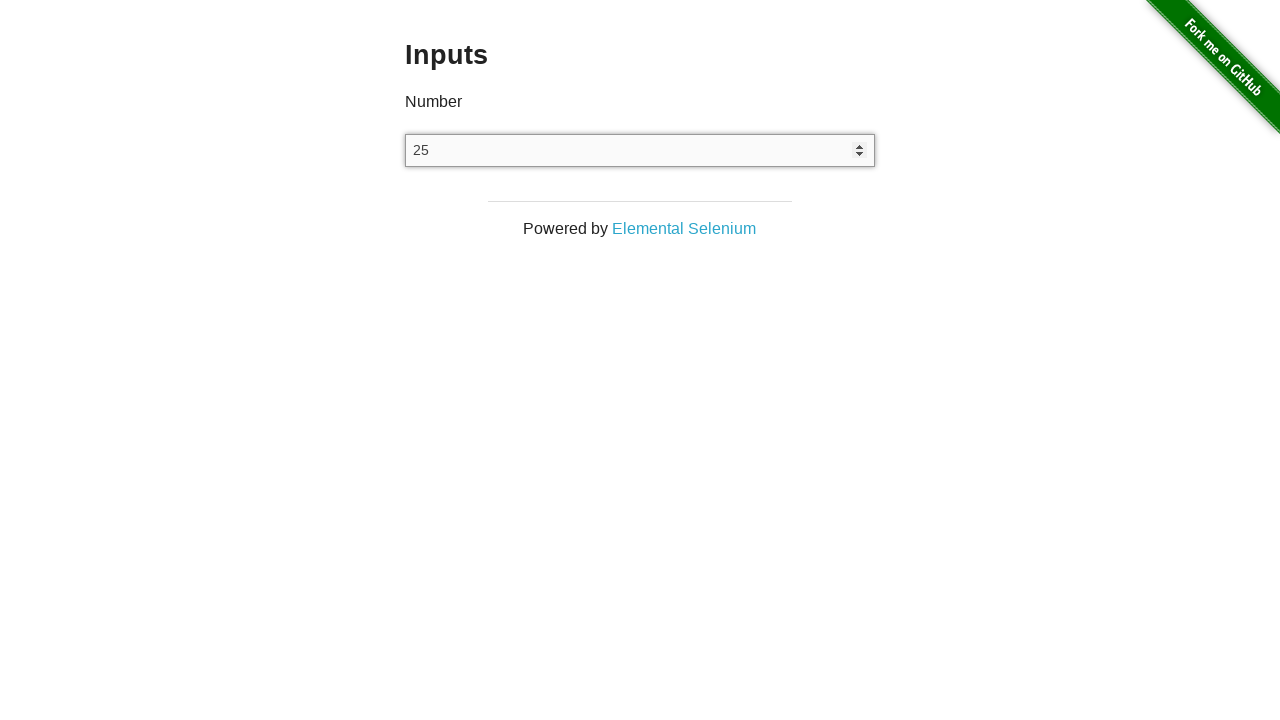

Pressed ArrowDown to decrement value (iteration 1/25)
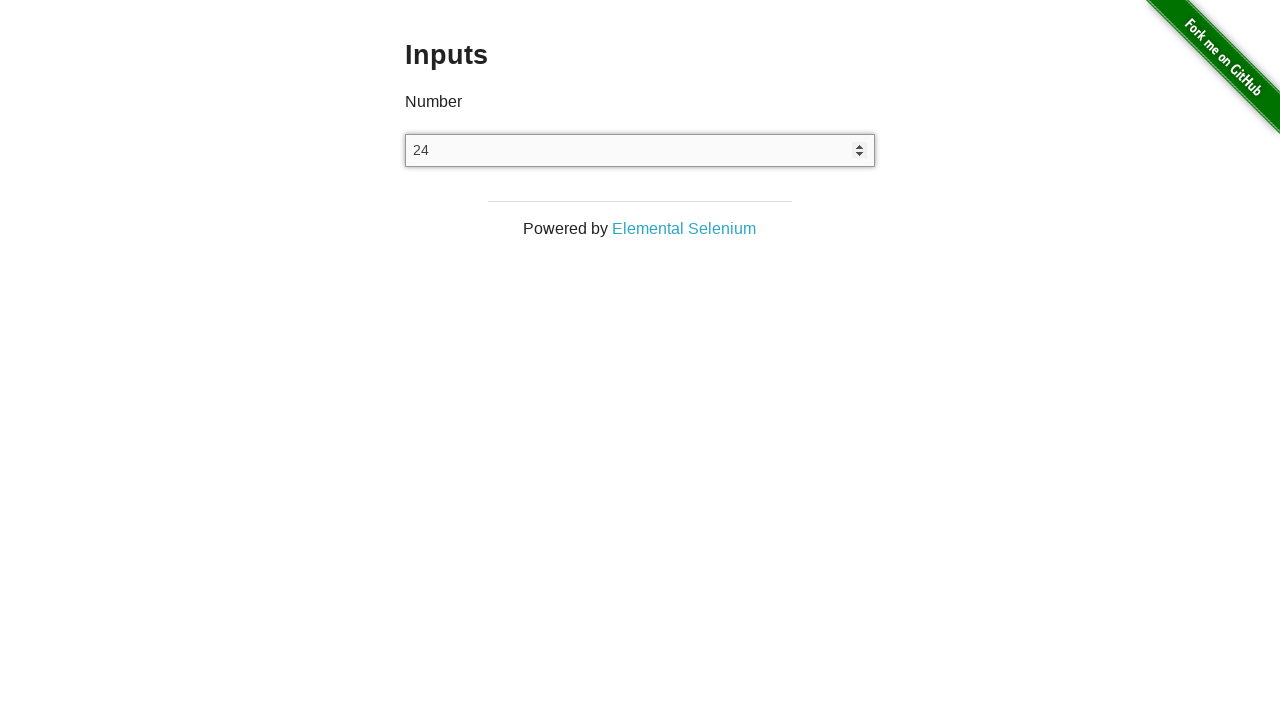

Pressed ArrowDown to decrement value (iteration 2/25)
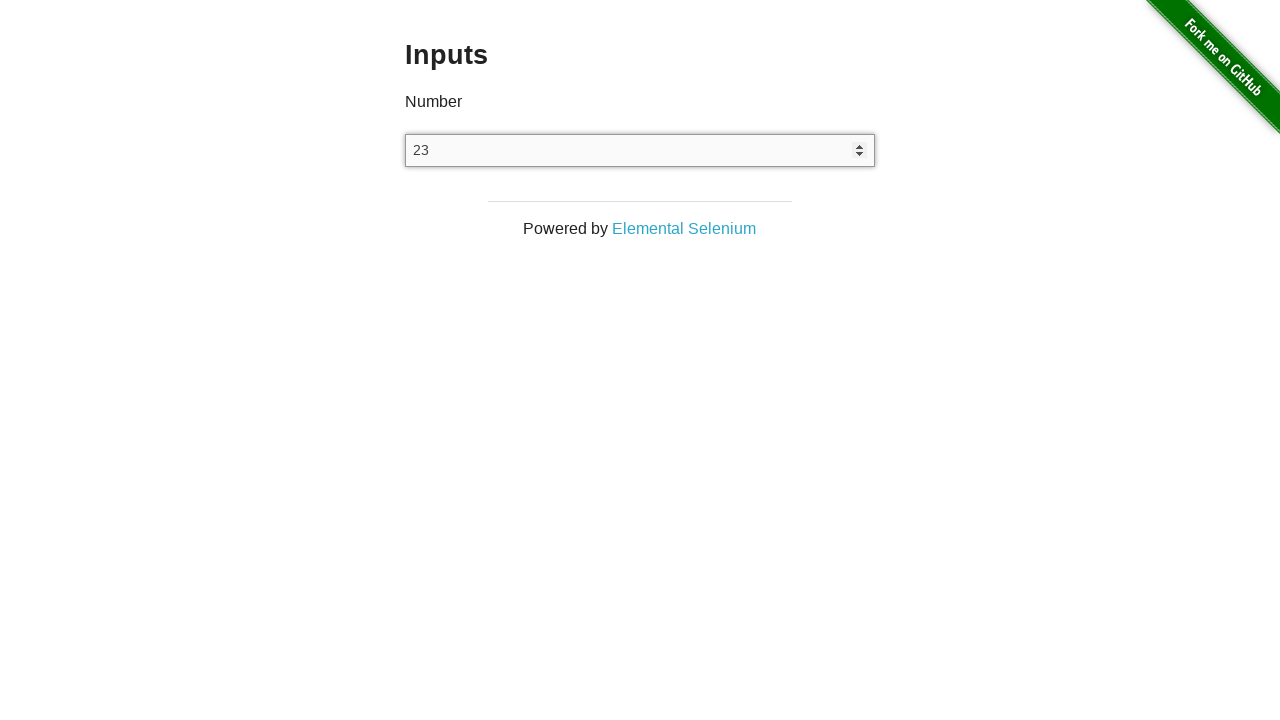

Pressed ArrowDown to decrement value (iteration 3/25)
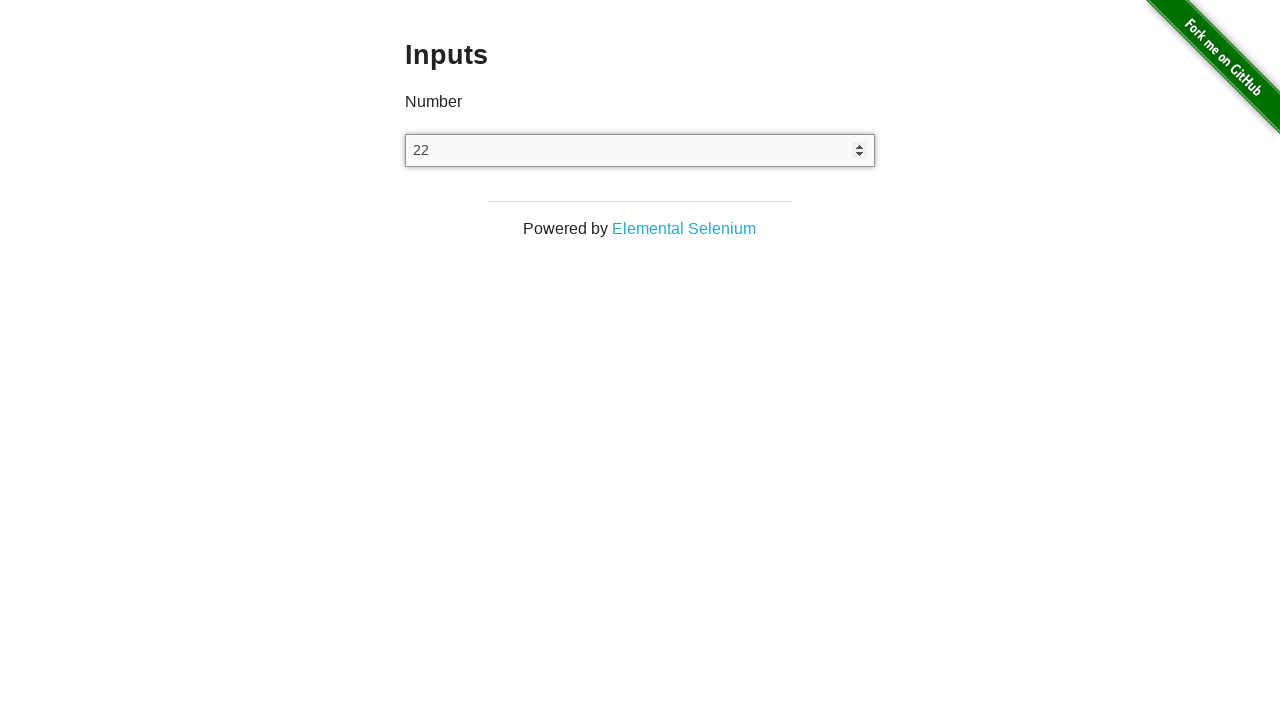

Pressed ArrowDown to decrement value (iteration 4/25)
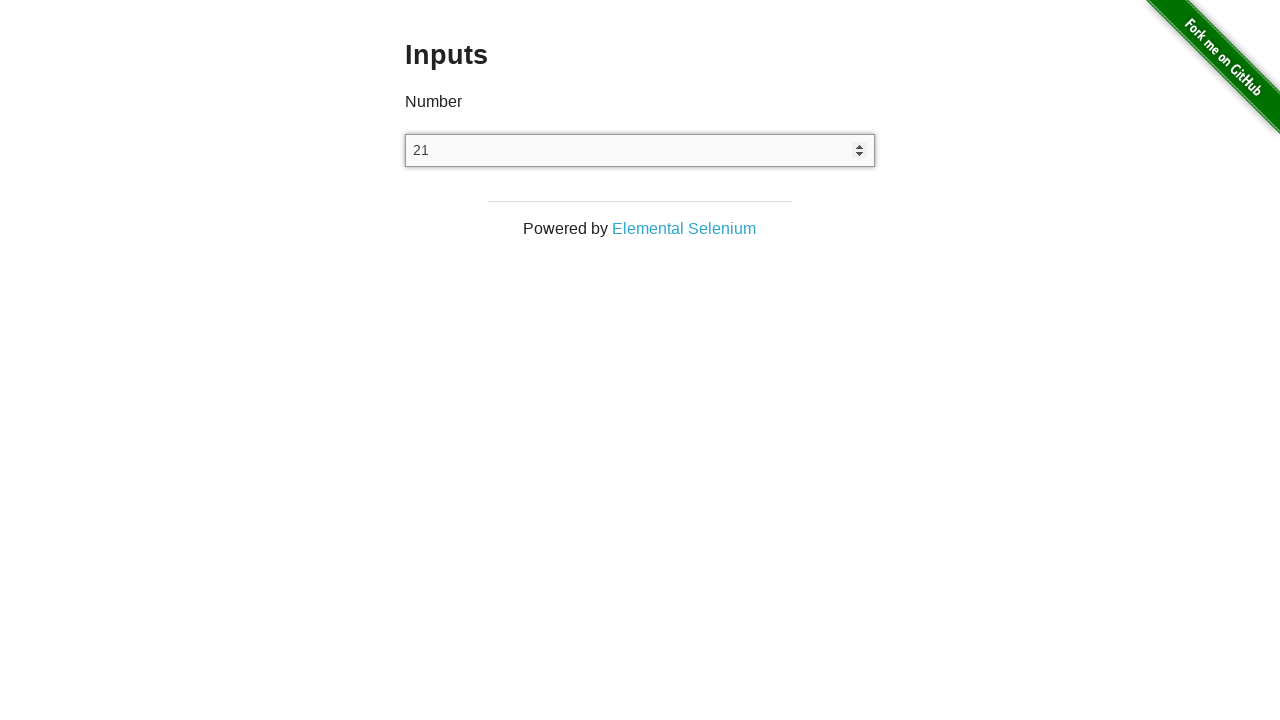

Pressed ArrowDown to decrement value (iteration 5/25)
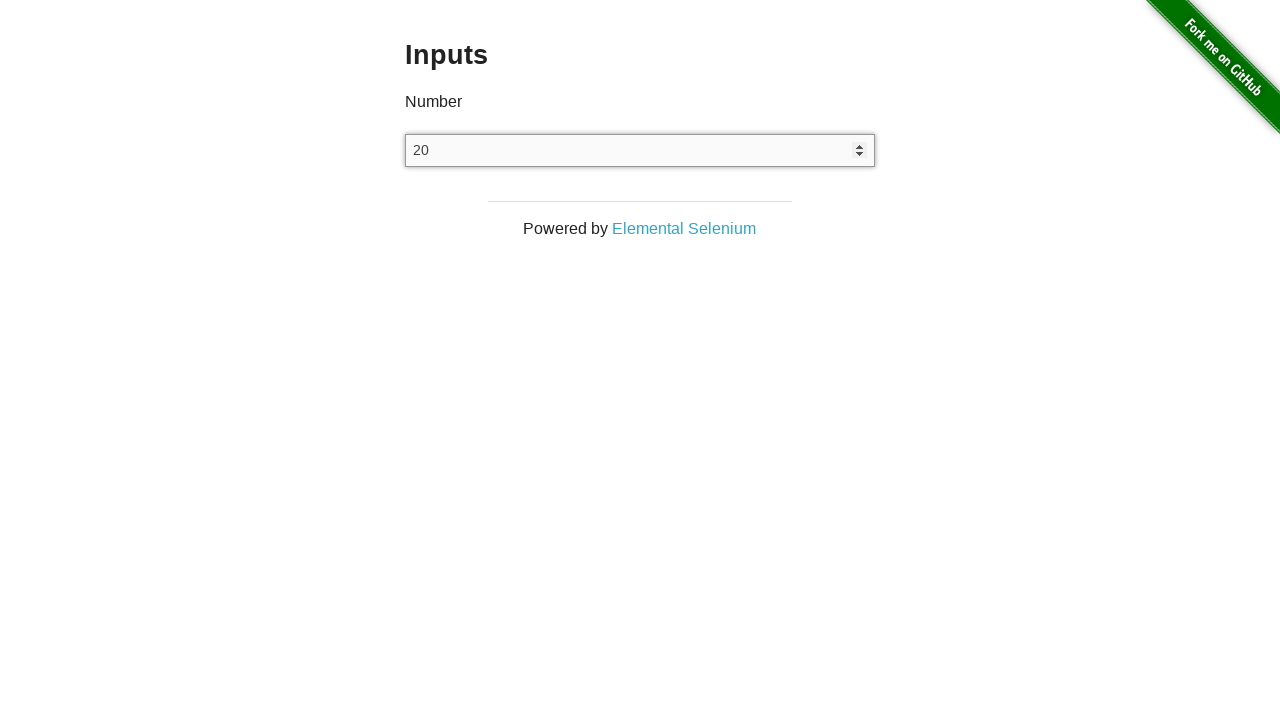

Pressed ArrowDown to decrement value (iteration 6/25)
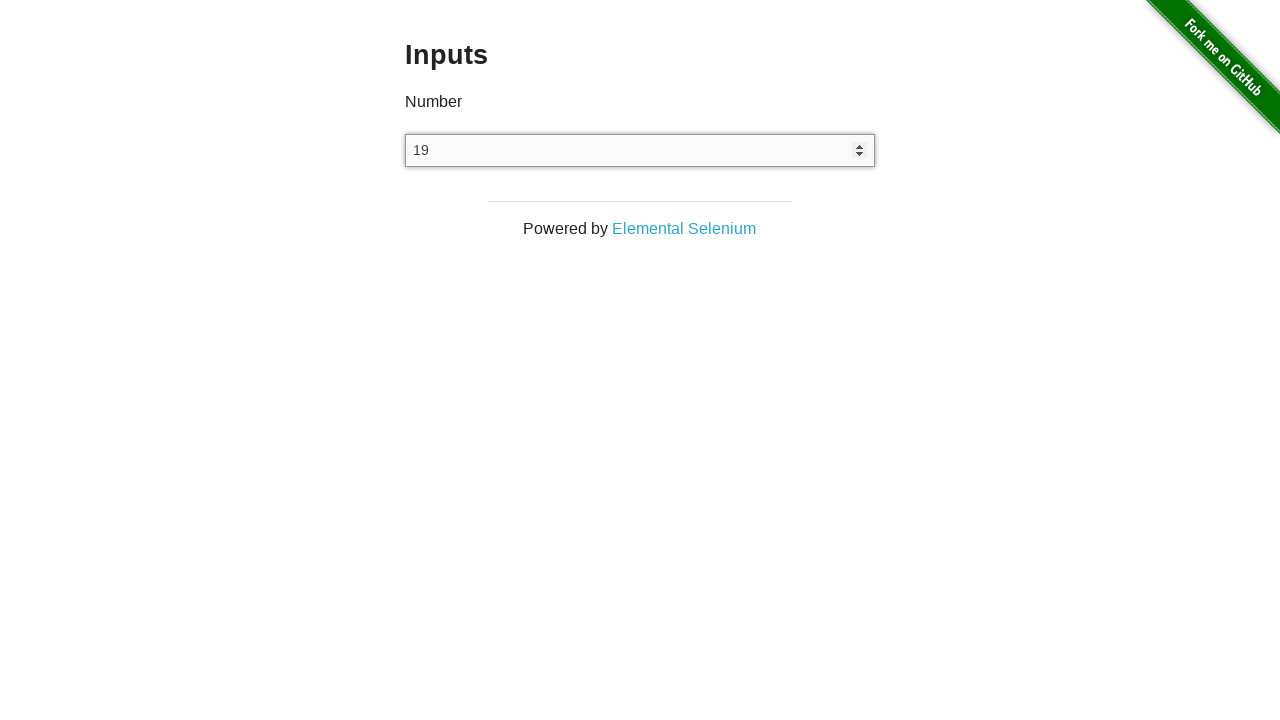

Pressed ArrowDown to decrement value (iteration 7/25)
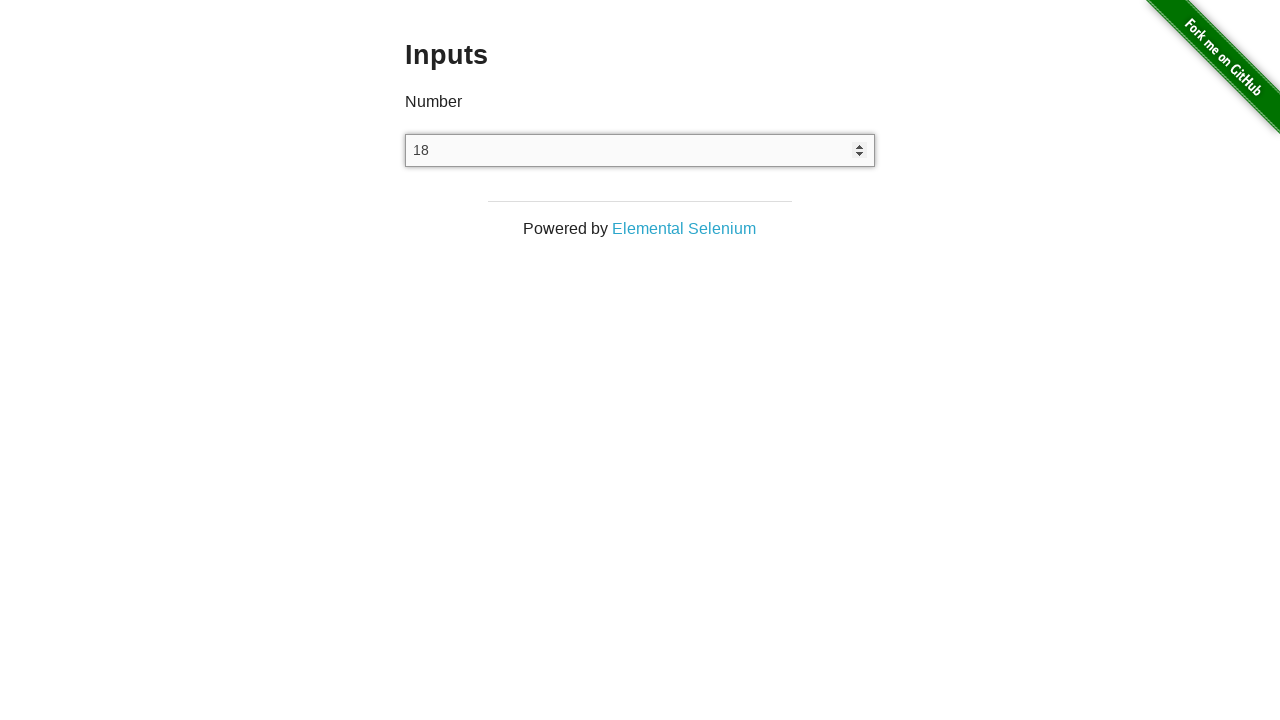

Pressed ArrowDown to decrement value (iteration 8/25)
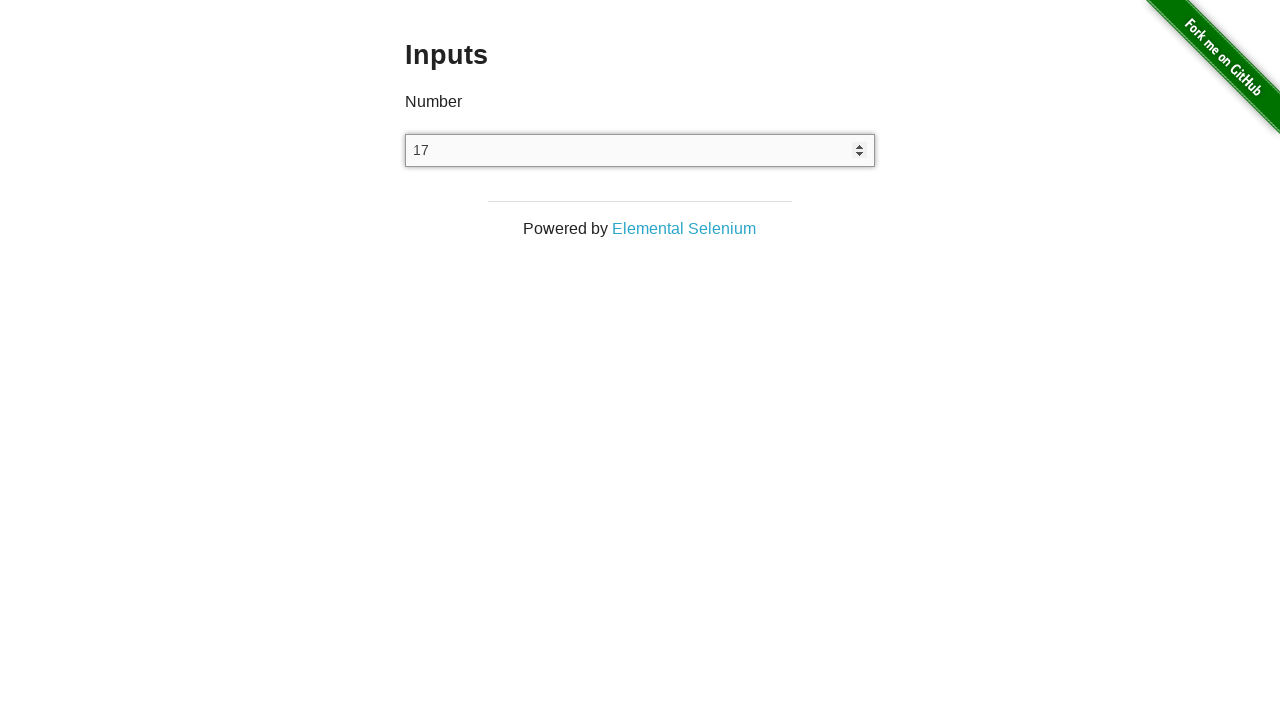

Pressed ArrowDown to decrement value (iteration 9/25)
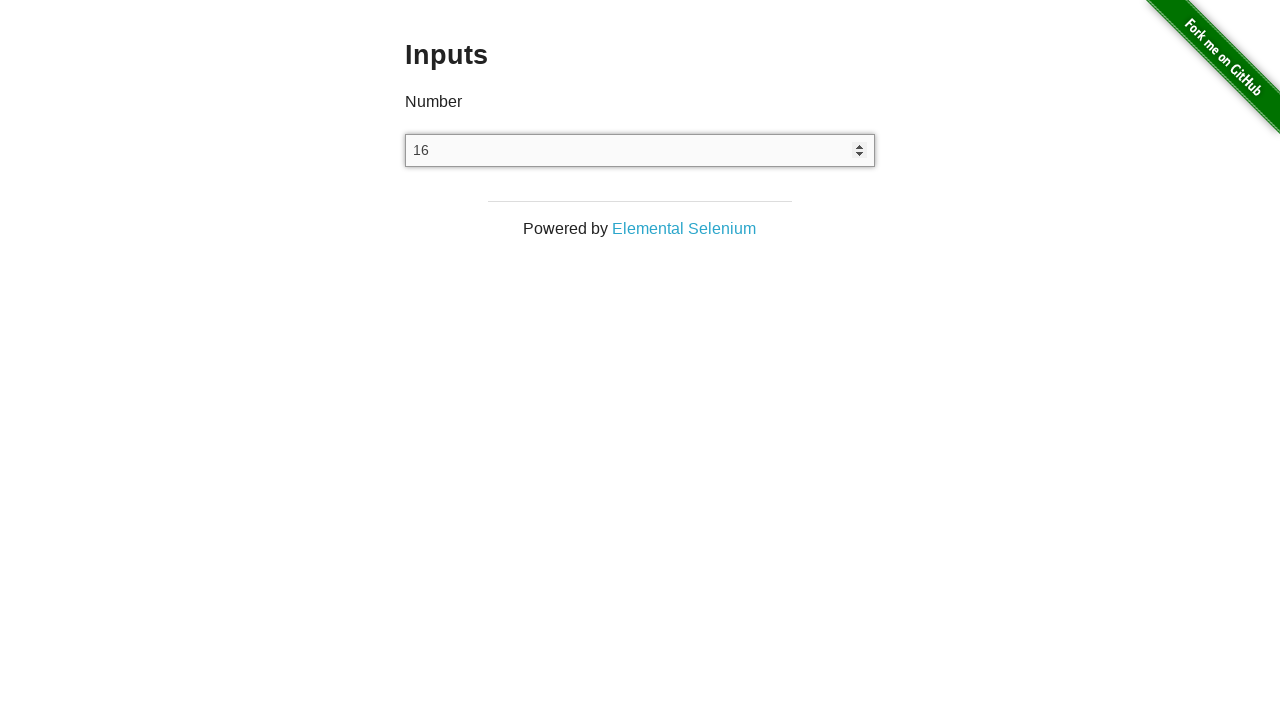

Pressed ArrowDown to decrement value (iteration 10/25)
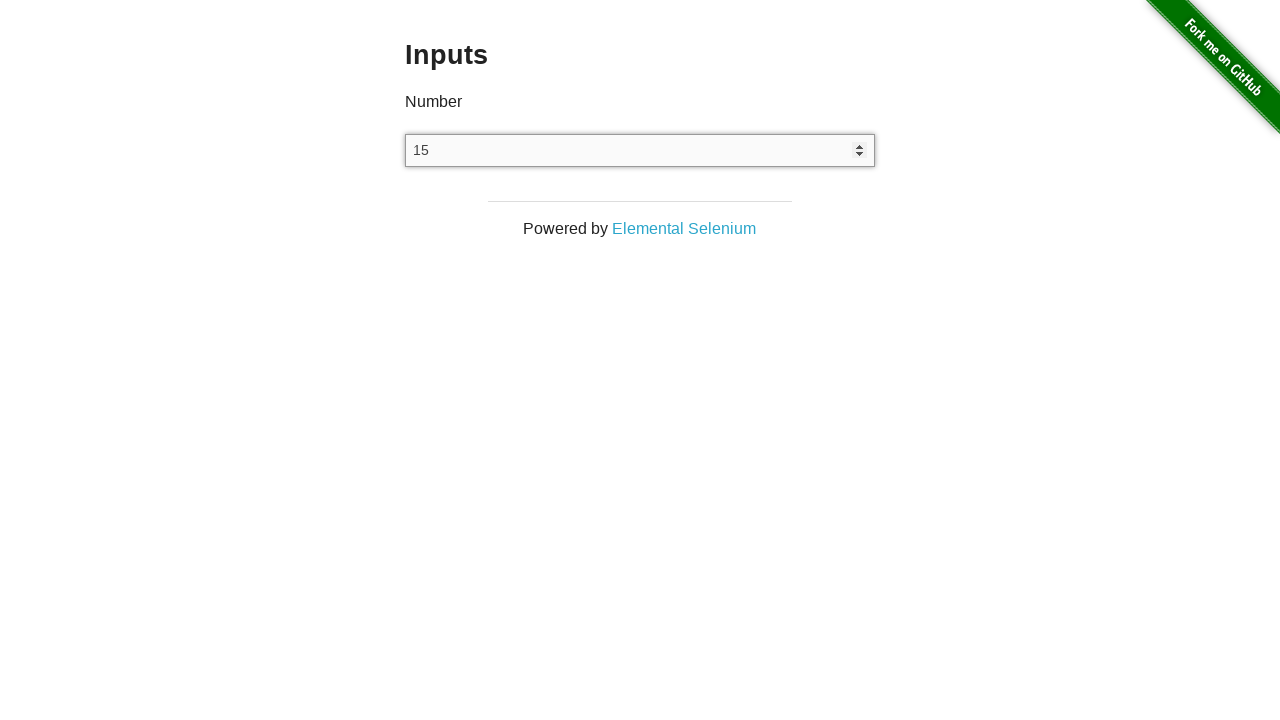

Pressed ArrowDown to decrement value (iteration 11/25)
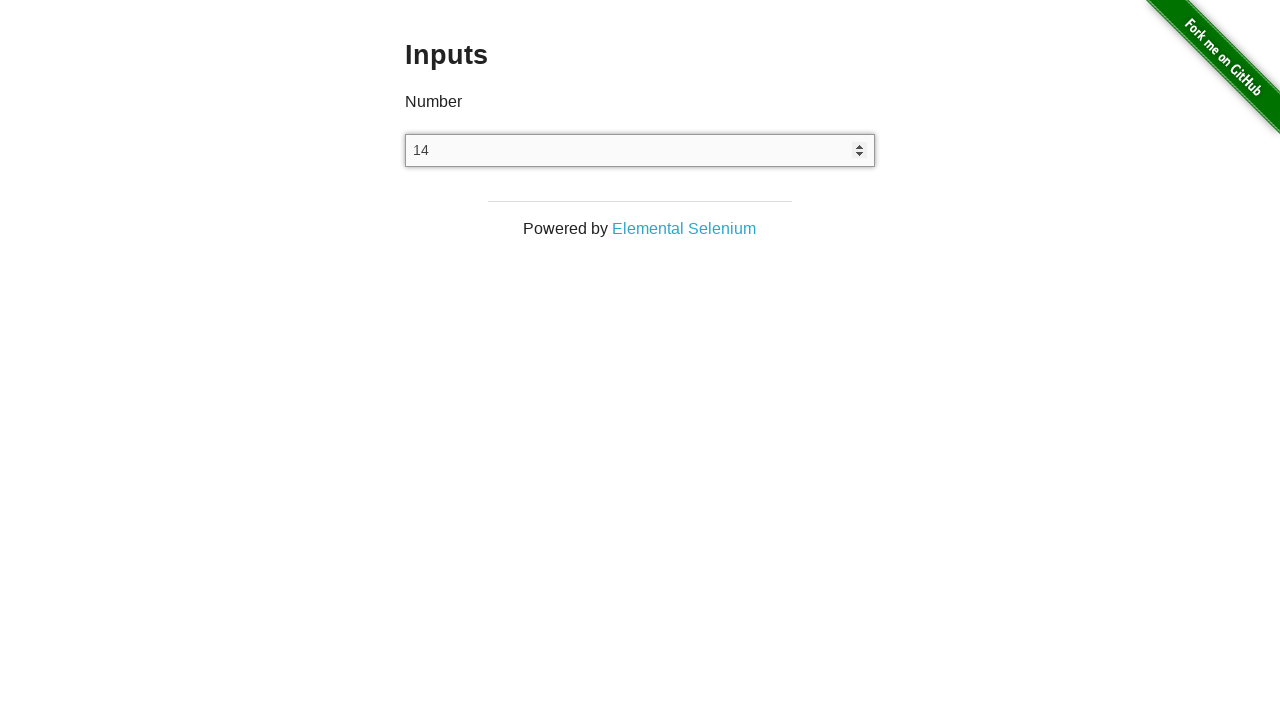

Pressed ArrowDown to decrement value (iteration 12/25)
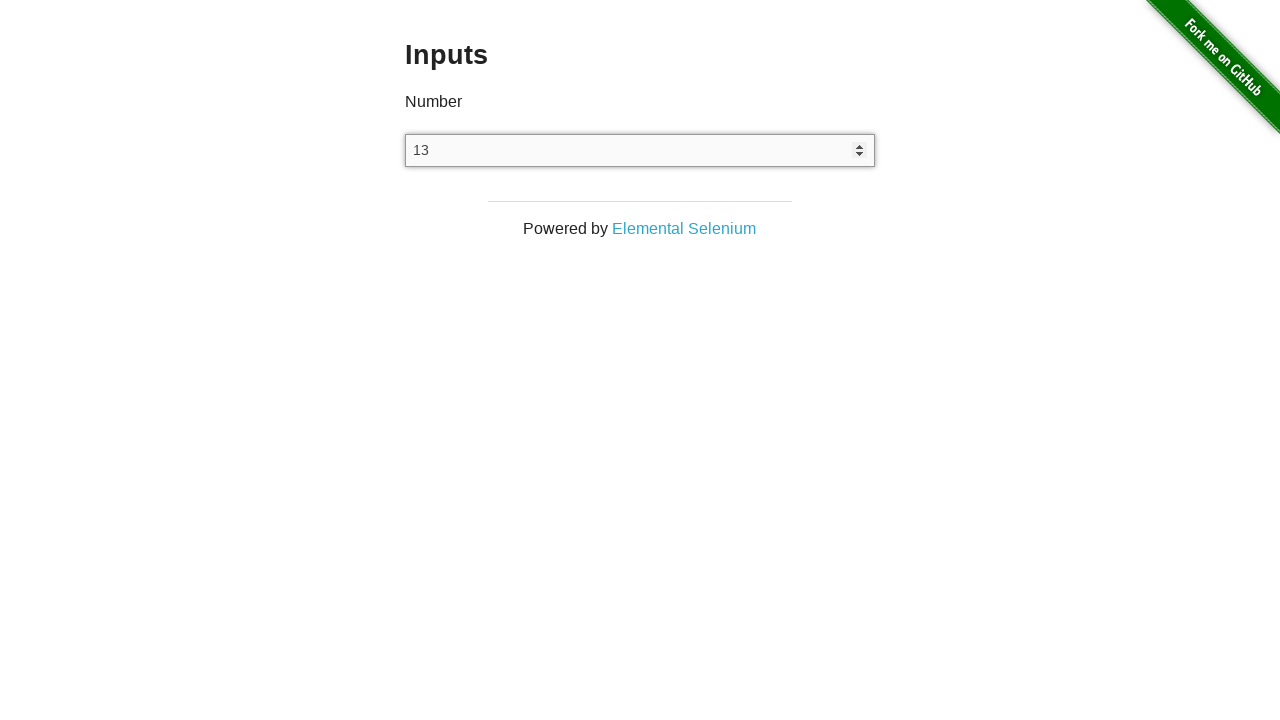

Pressed ArrowDown to decrement value (iteration 13/25)
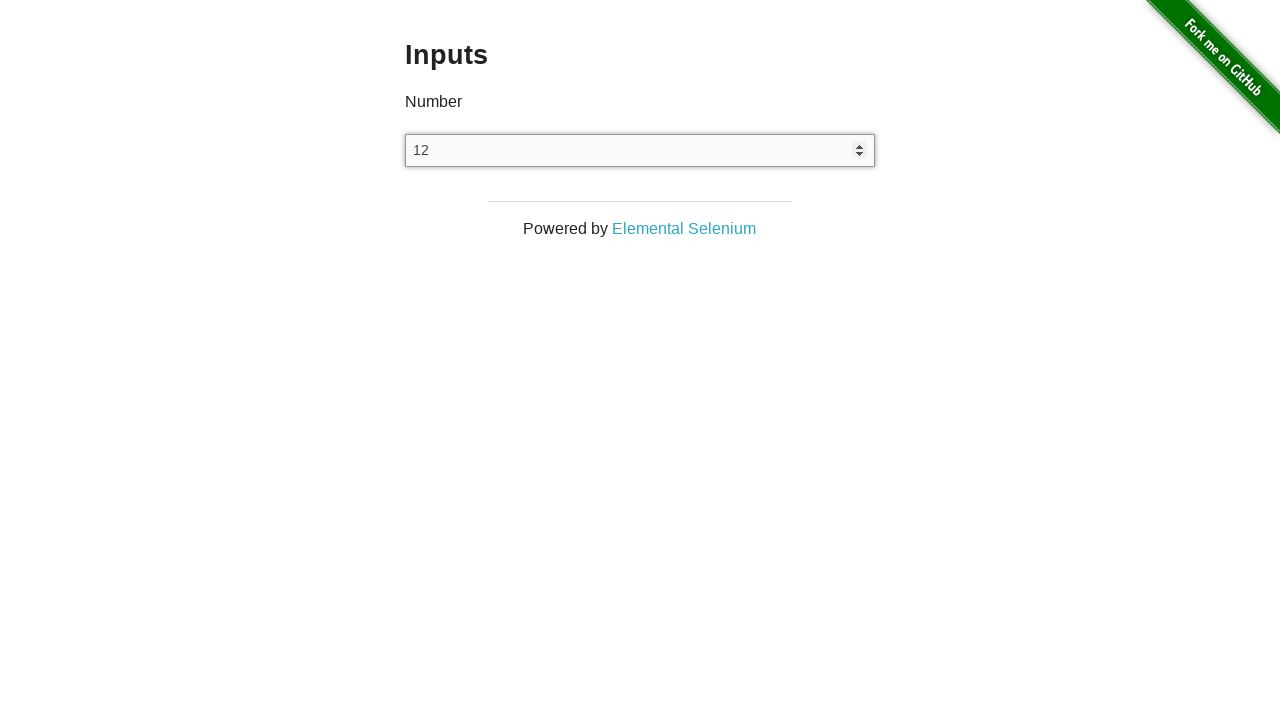

Pressed ArrowDown to decrement value (iteration 14/25)
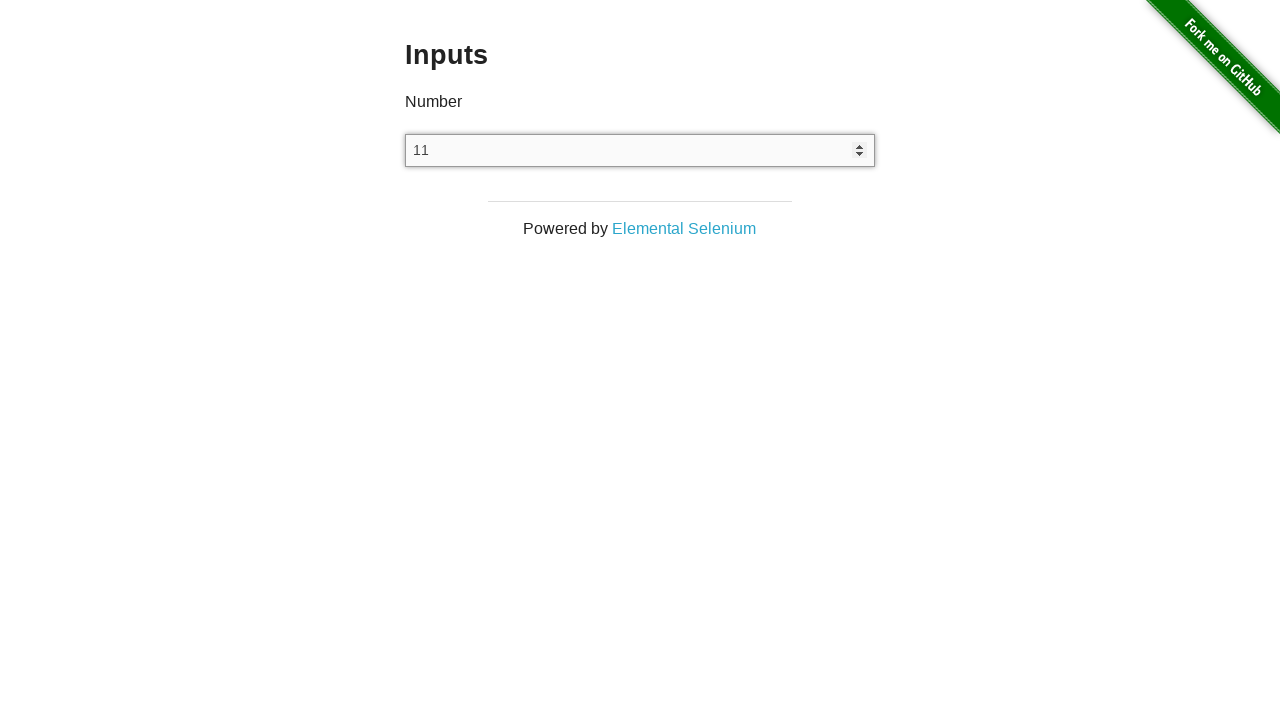

Pressed ArrowDown to decrement value (iteration 15/25)
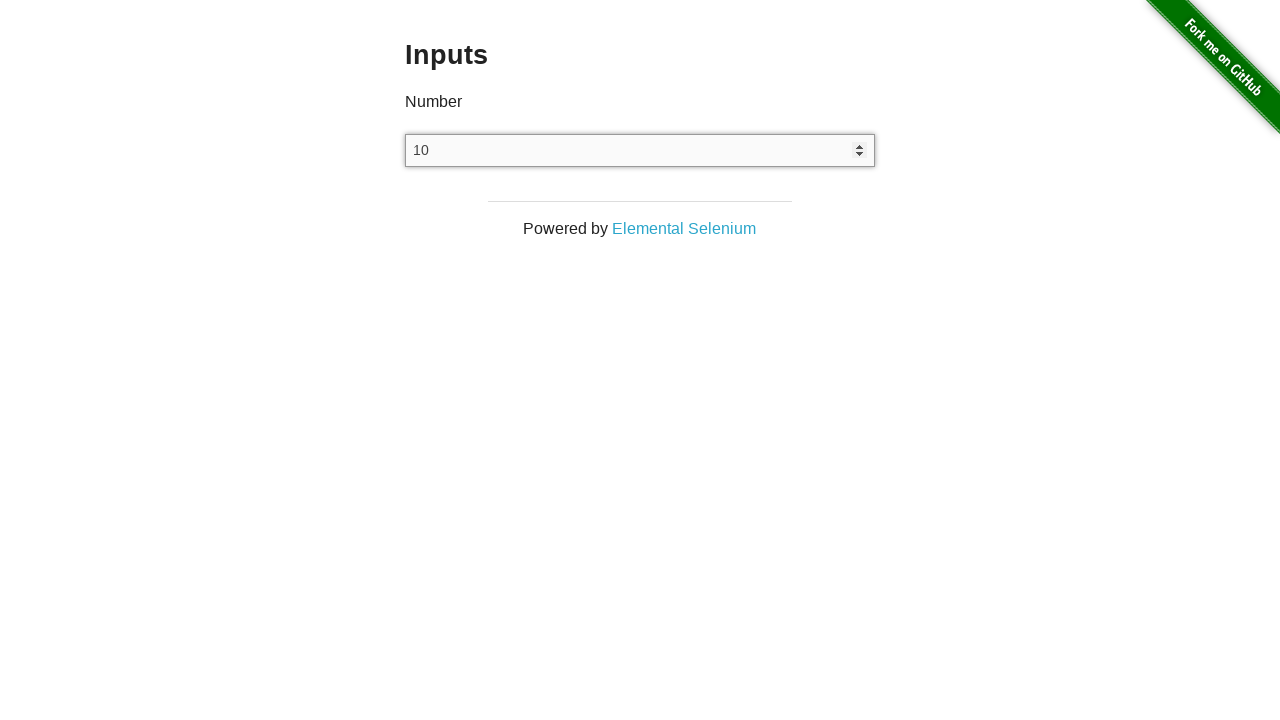

Pressed ArrowDown to decrement value (iteration 16/25)
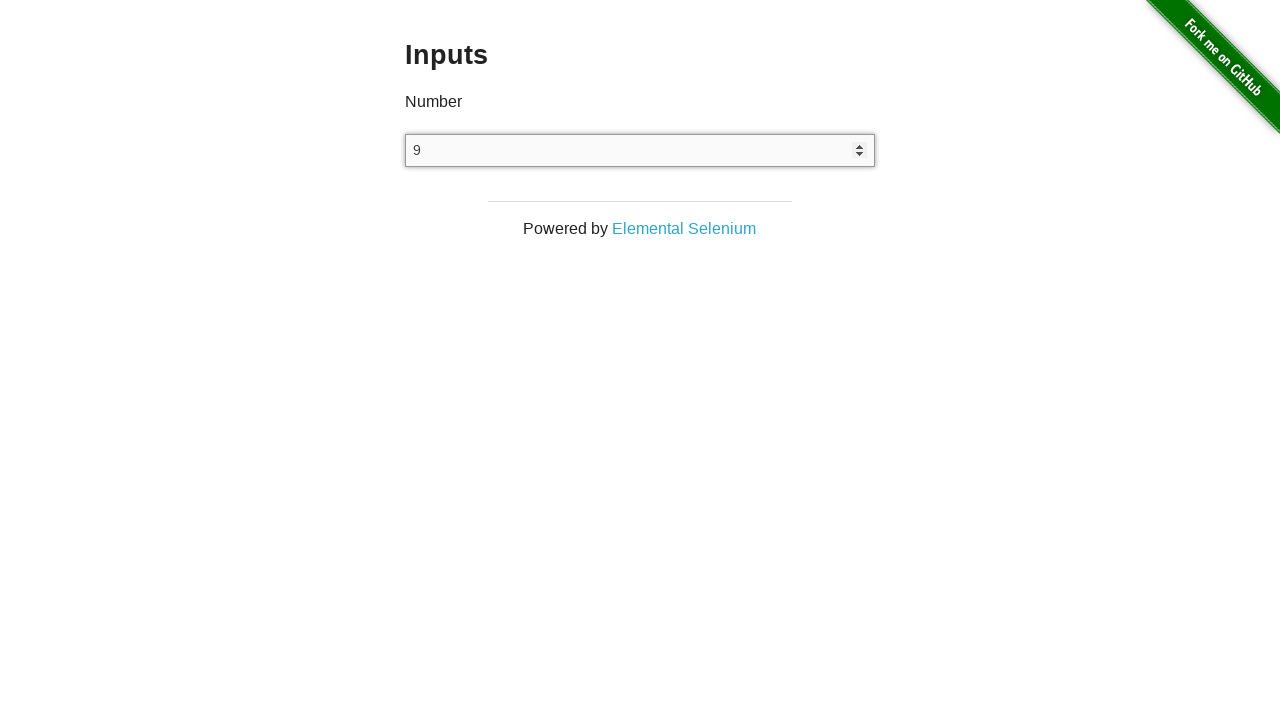

Pressed ArrowDown to decrement value (iteration 17/25)
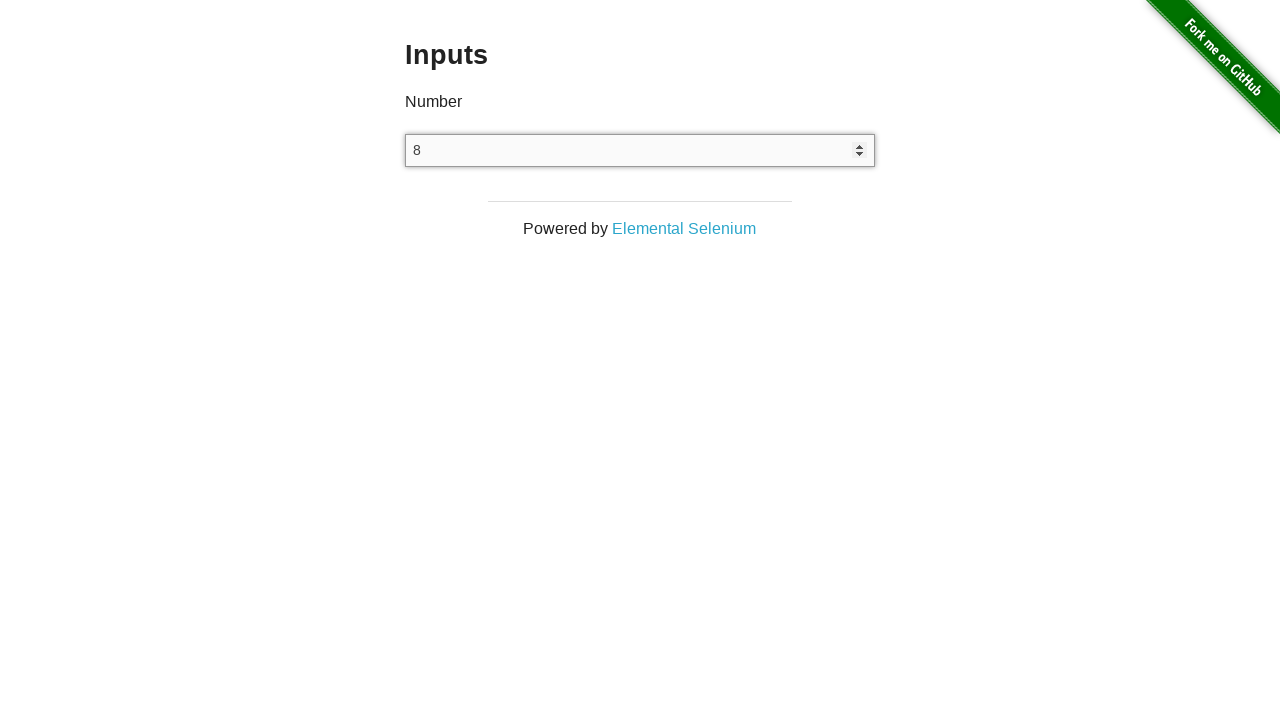

Pressed ArrowDown to decrement value (iteration 18/25)
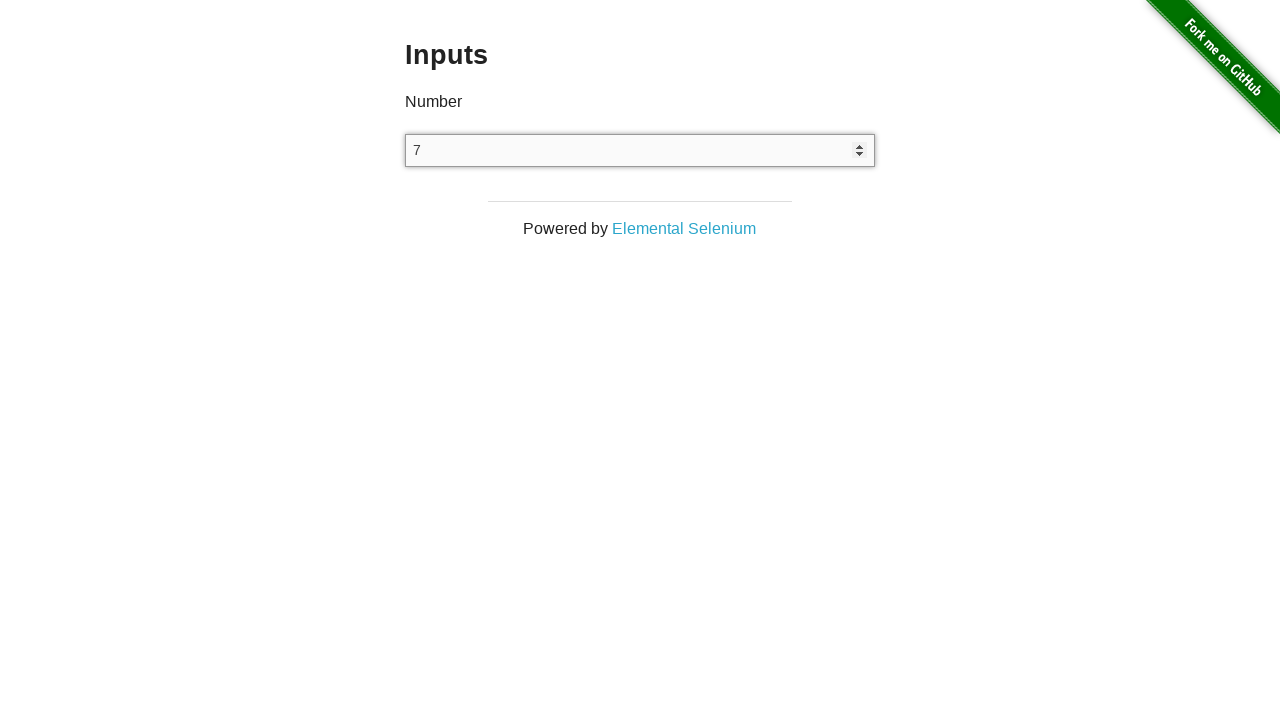

Pressed ArrowDown to decrement value (iteration 19/25)
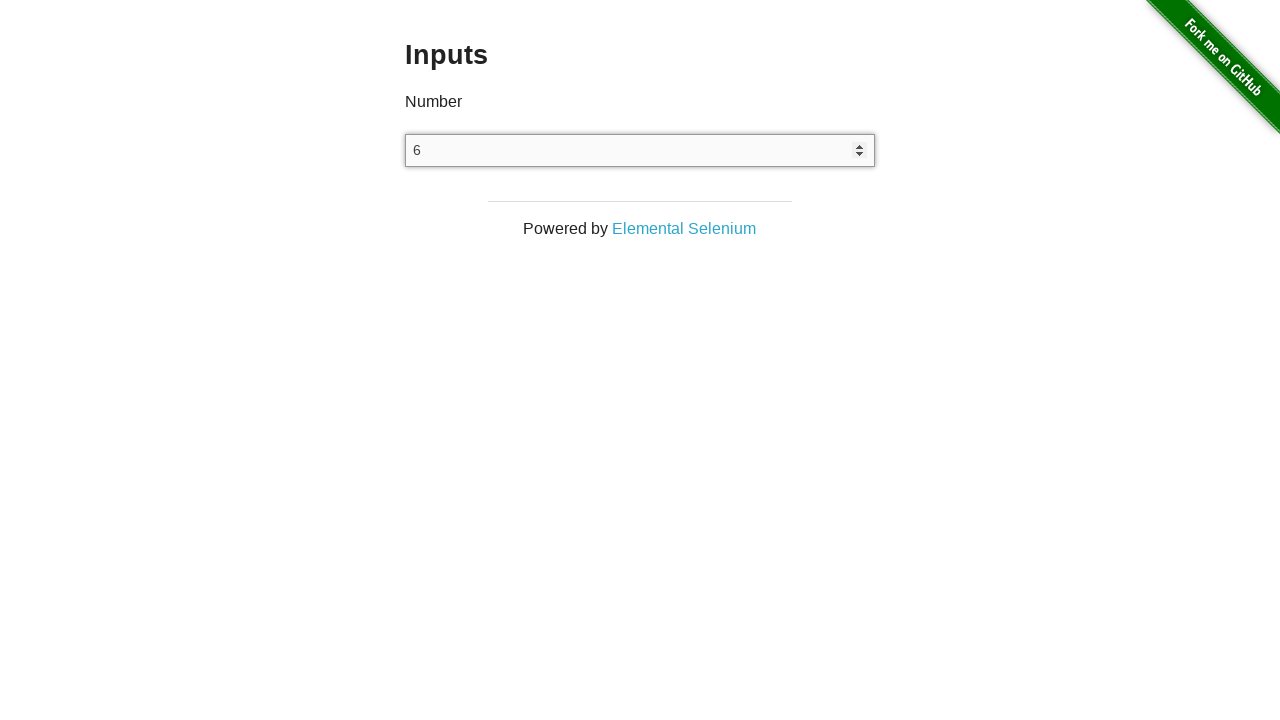

Pressed ArrowDown to decrement value (iteration 20/25)
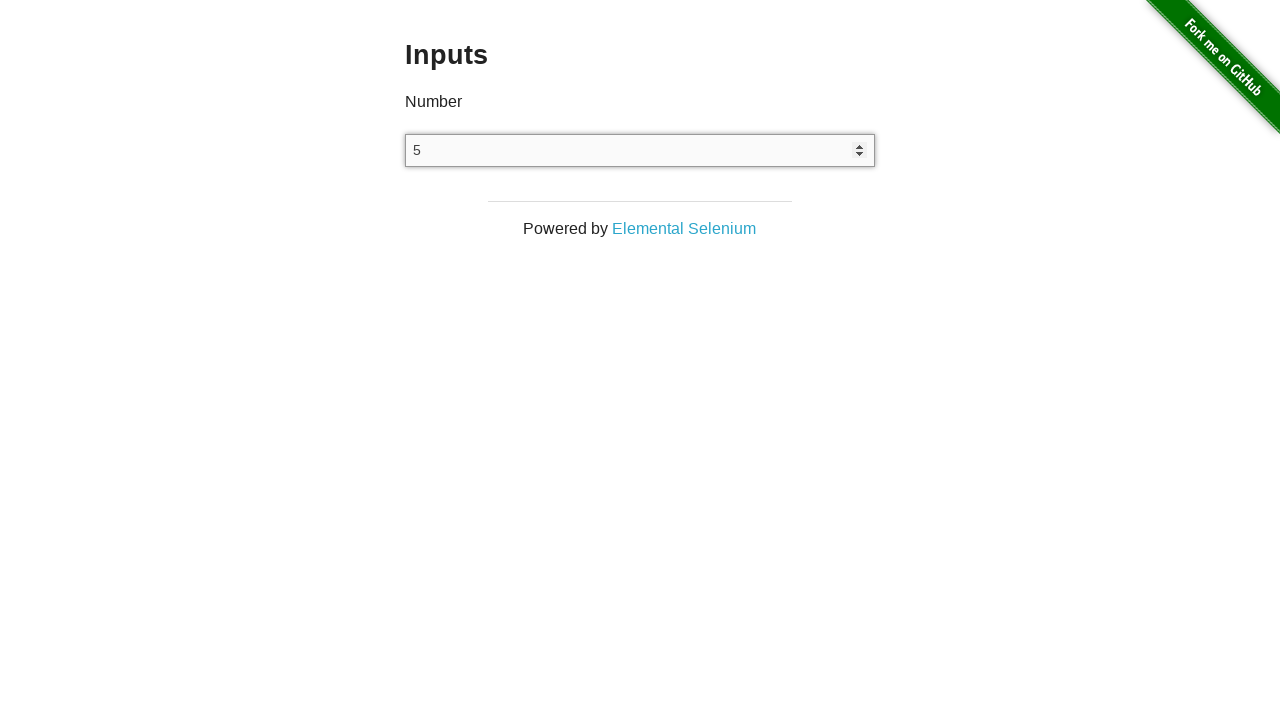

Pressed ArrowDown to decrement value (iteration 21/25)
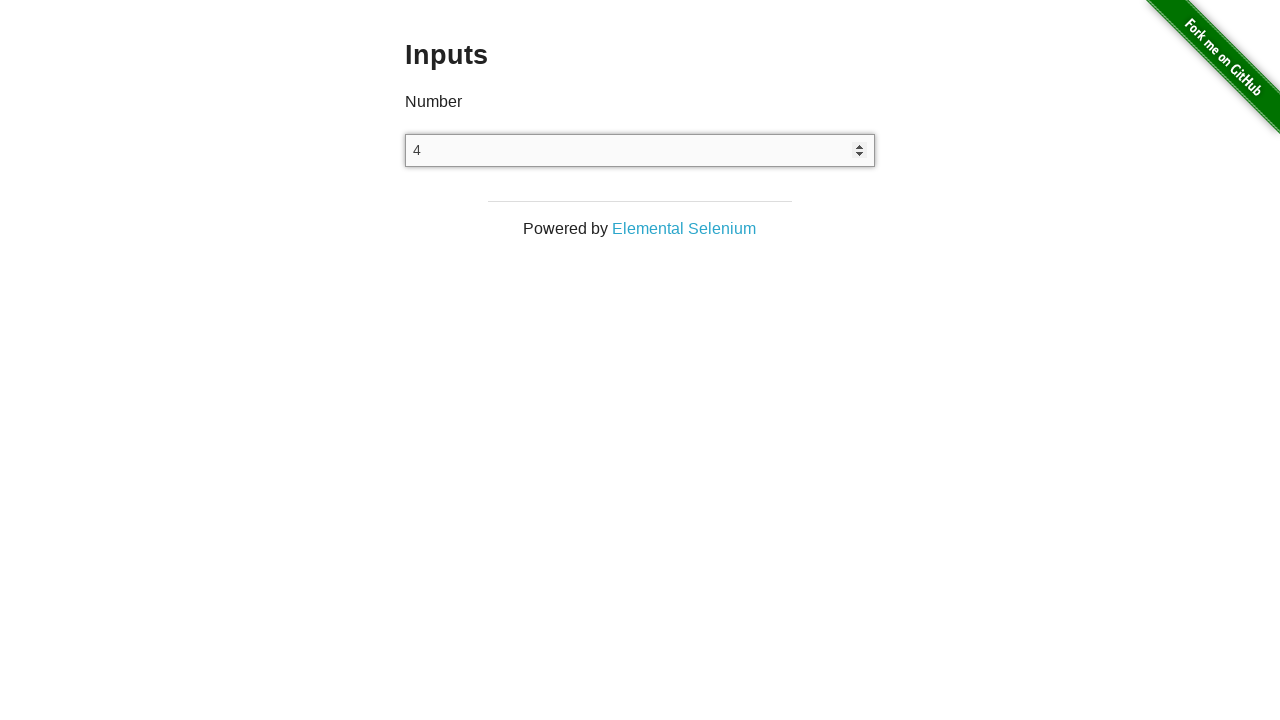

Pressed ArrowDown to decrement value (iteration 22/25)
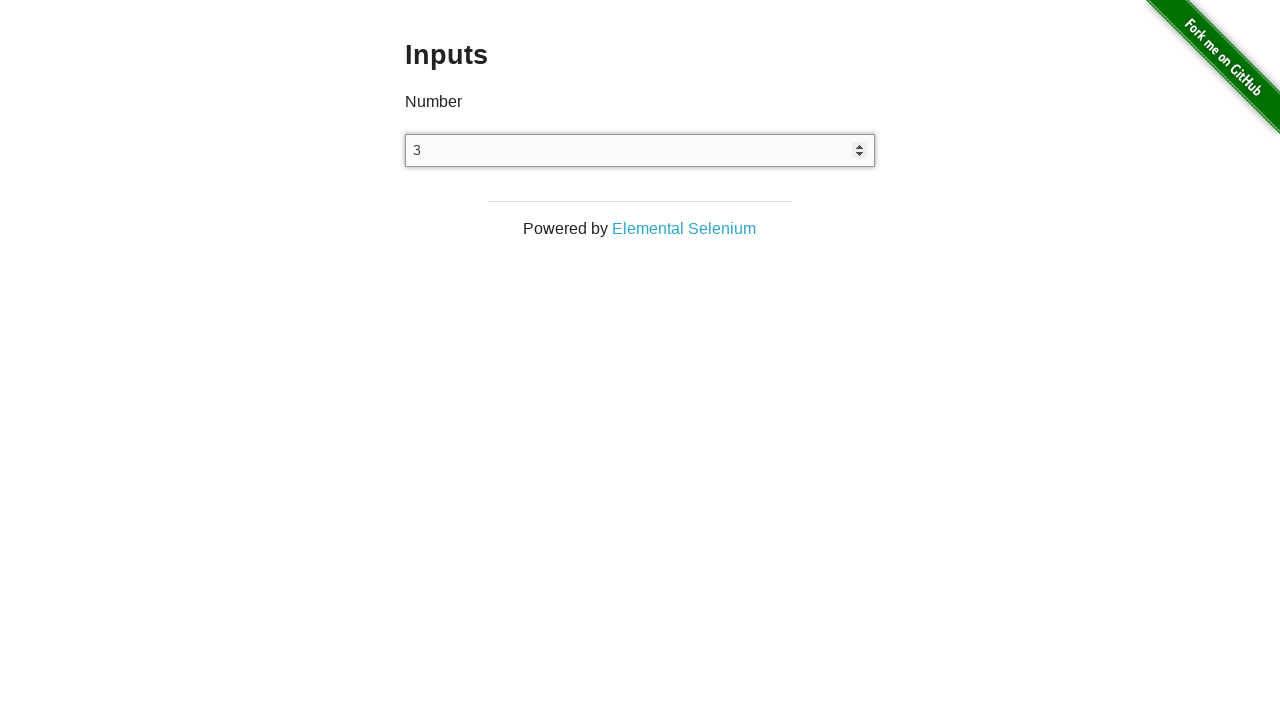

Pressed ArrowDown to decrement value (iteration 23/25)
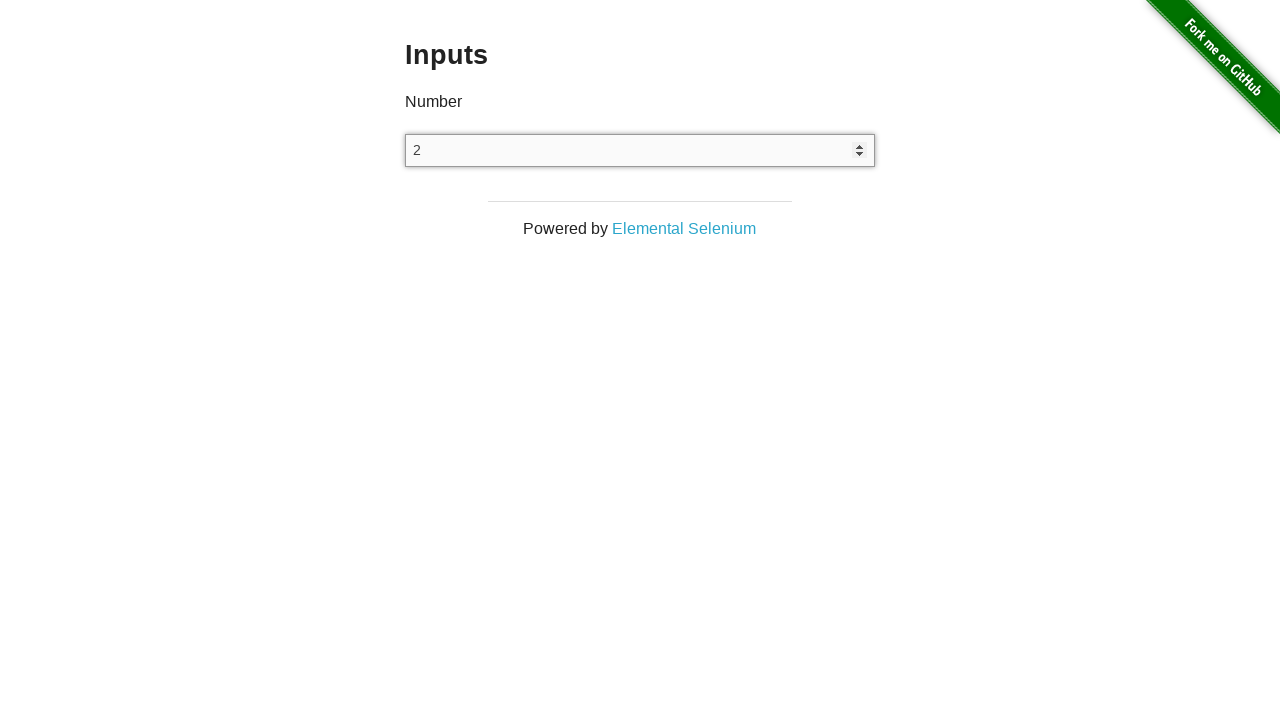

Pressed ArrowDown to decrement value (iteration 24/25)
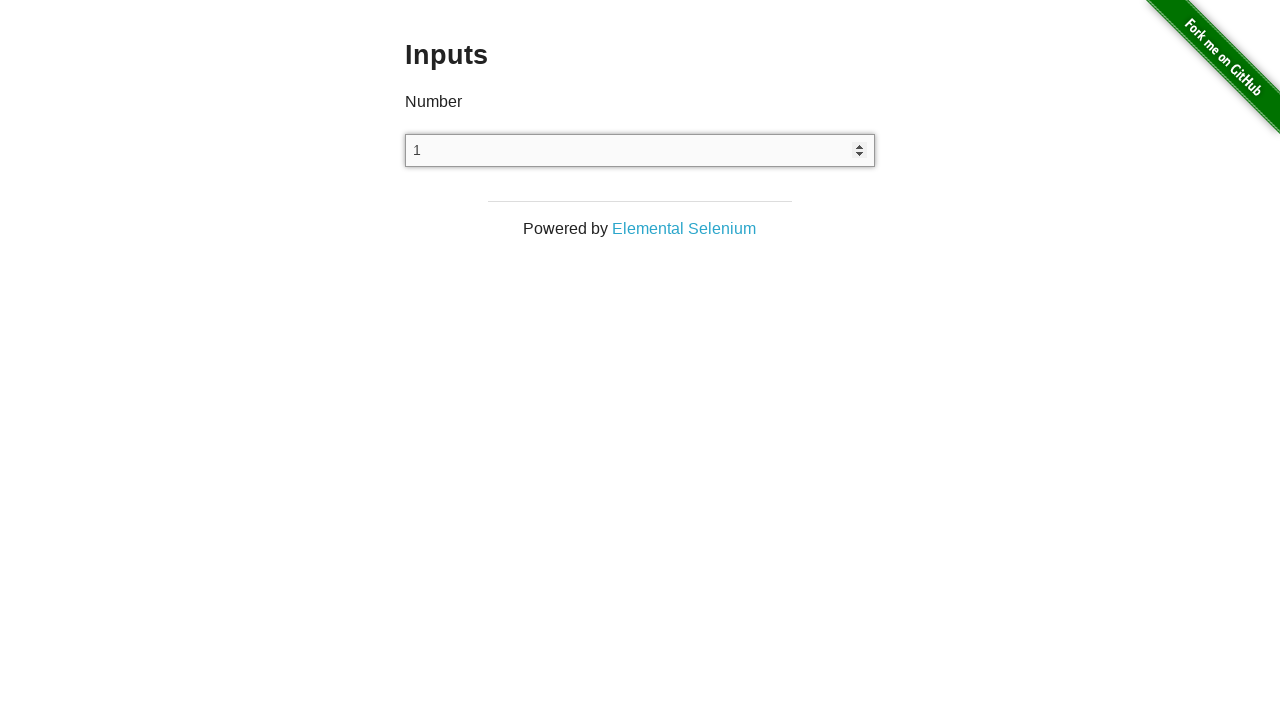

Pressed ArrowDown to decrement value (iteration 25/25)
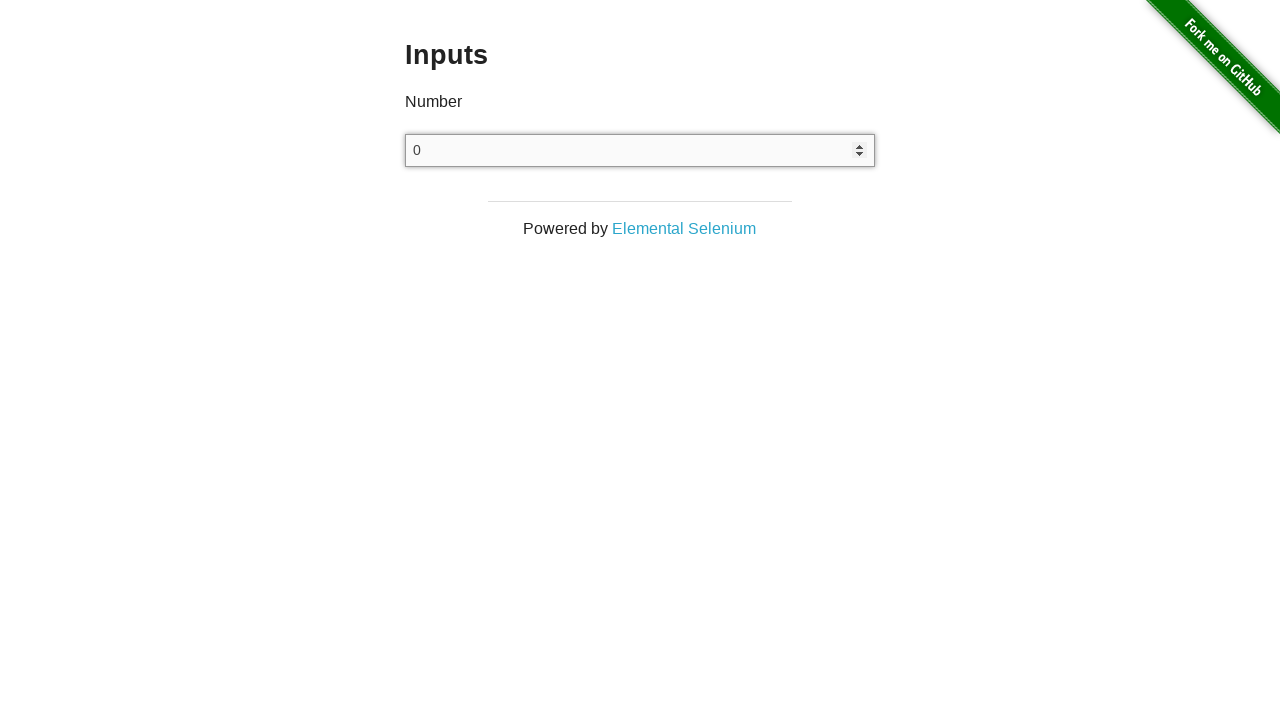

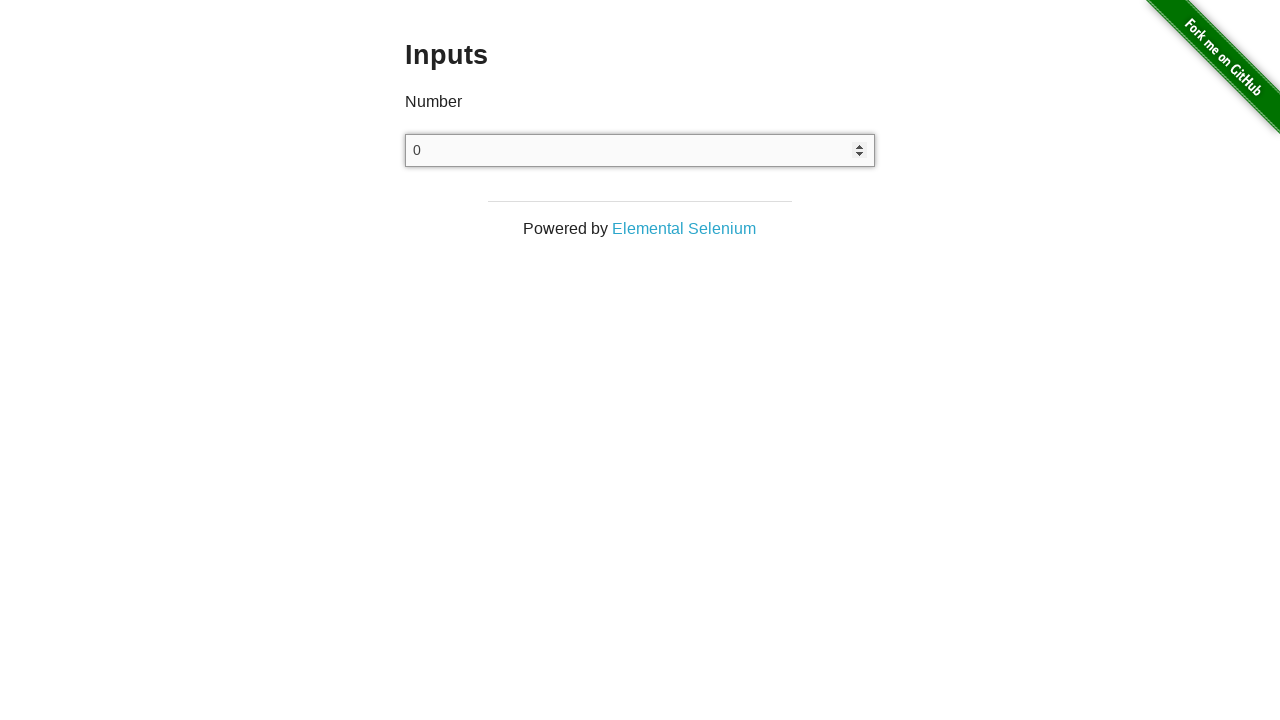